Tests infinite scroll page by programmatically scrolling down and up multiple times

Starting URL: https://practice.cydeo.com/infinite_scroll

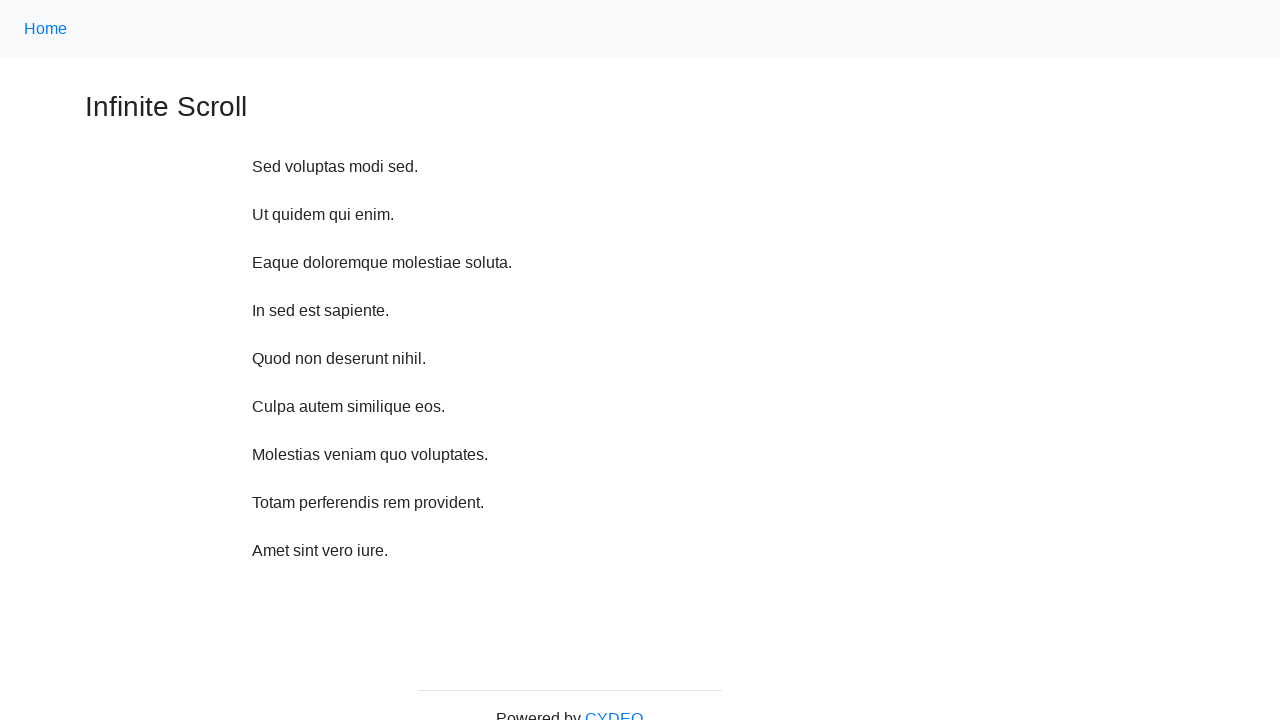

Scrolled down 750 pixels
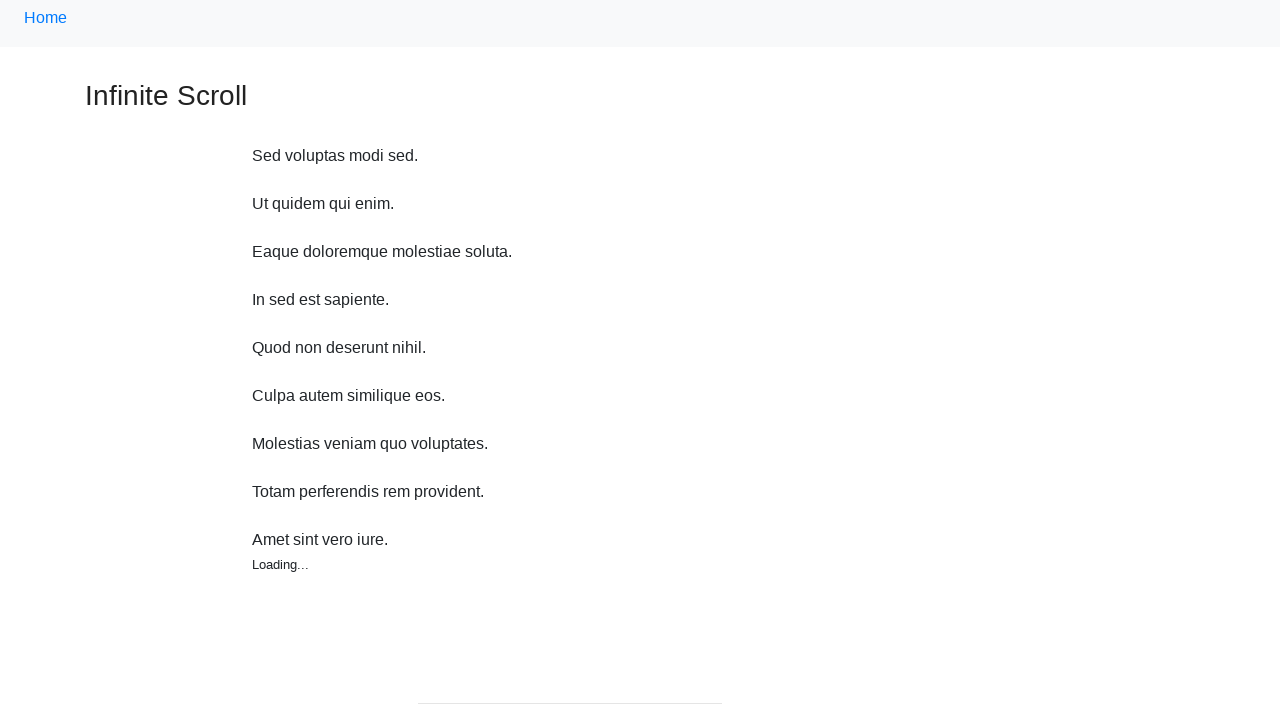

Waited 100ms after scroll
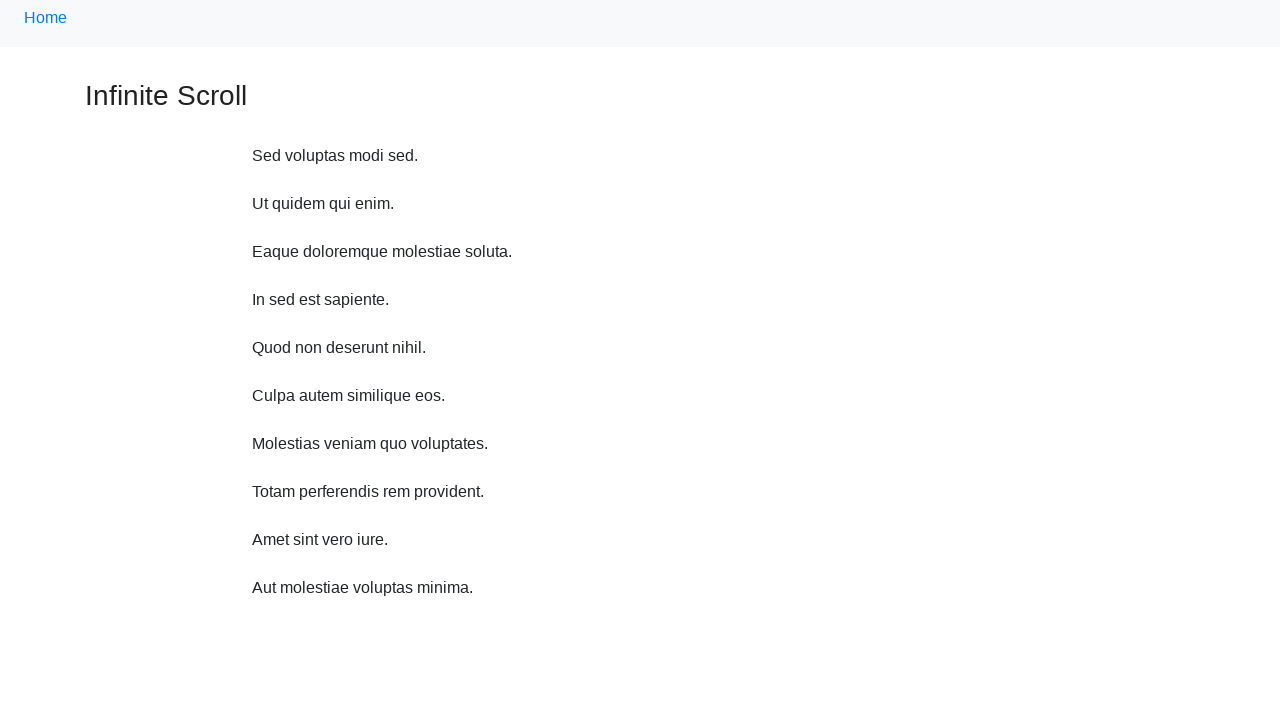

Scrolled down 750 pixels
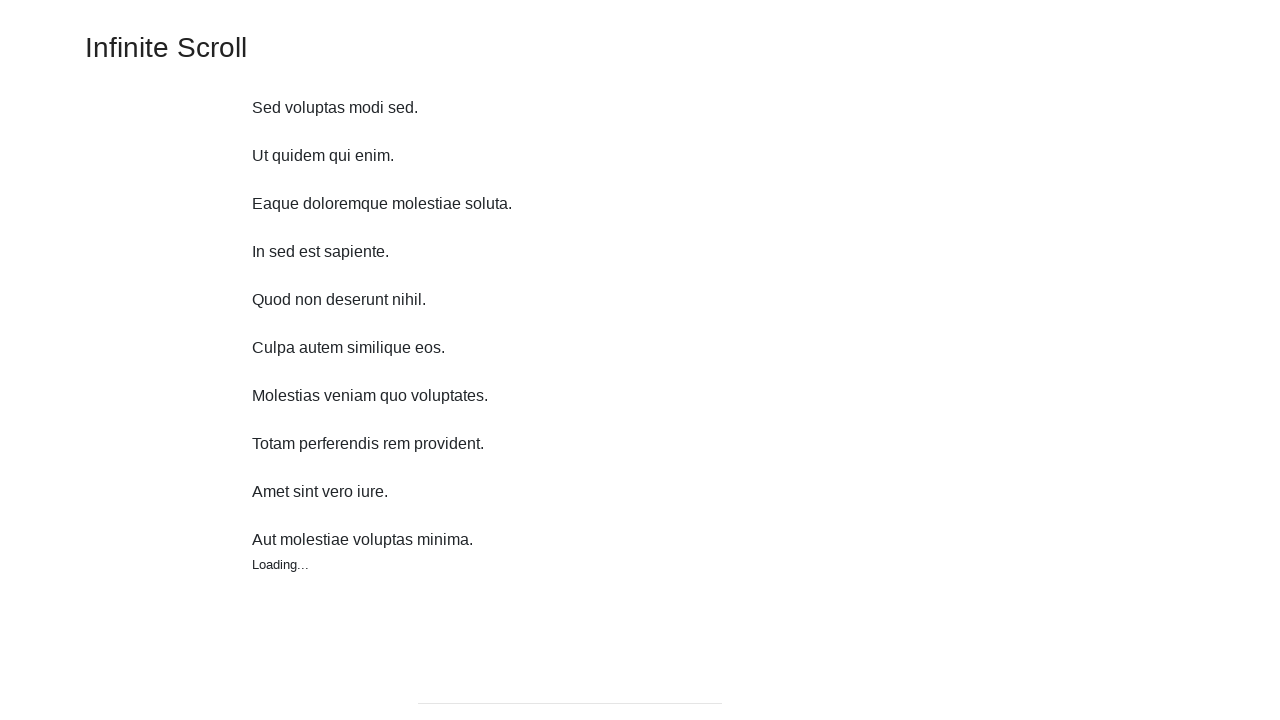

Waited 100ms after scroll
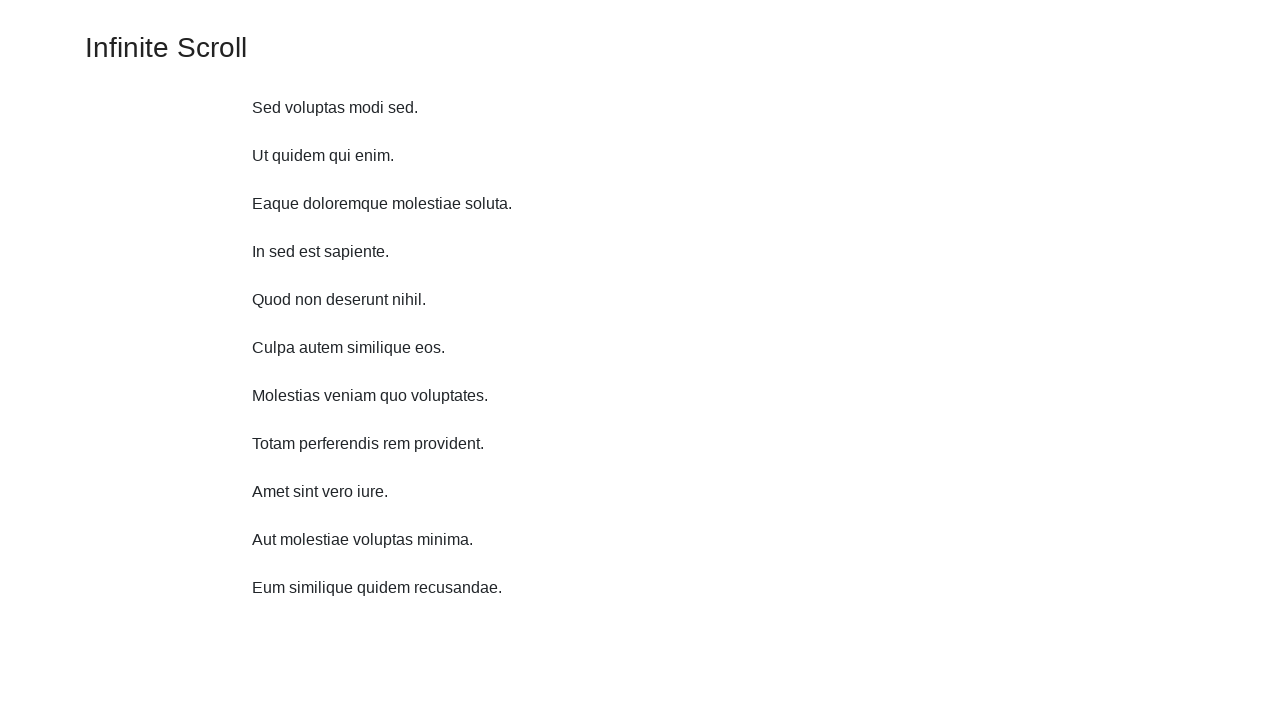

Scrolled down 750 pixels
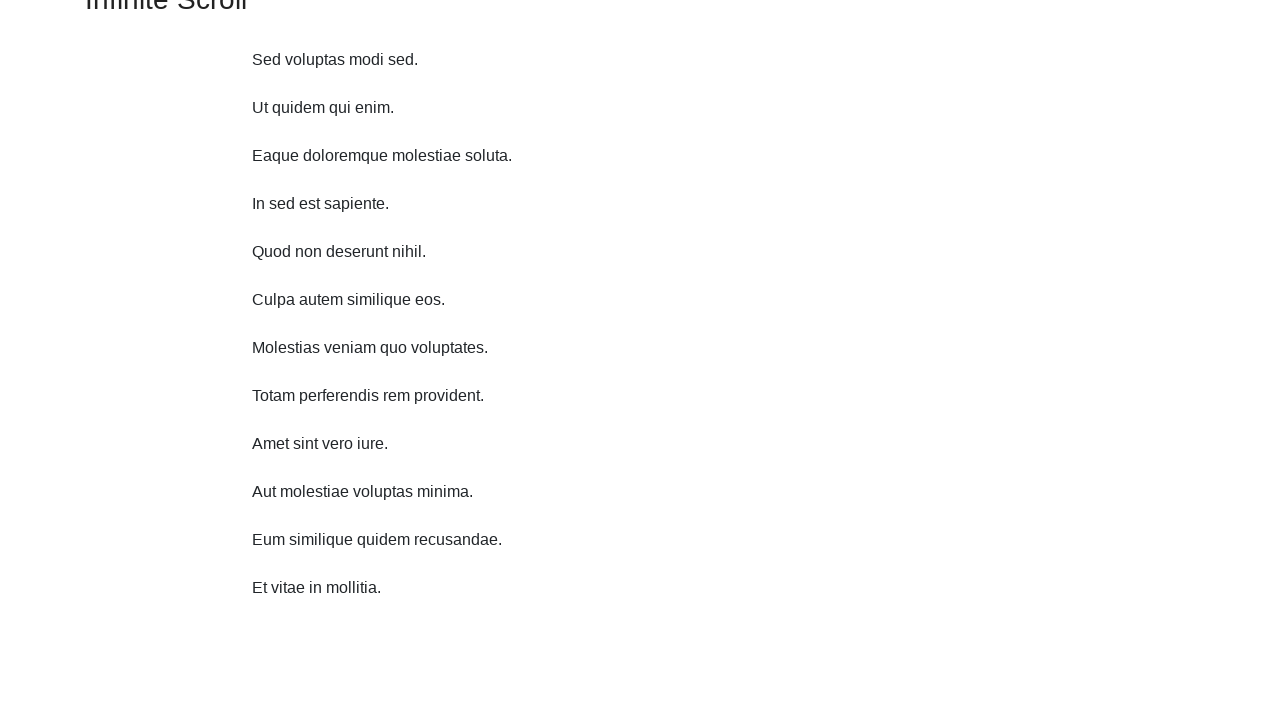

Waited 100ms after scroll
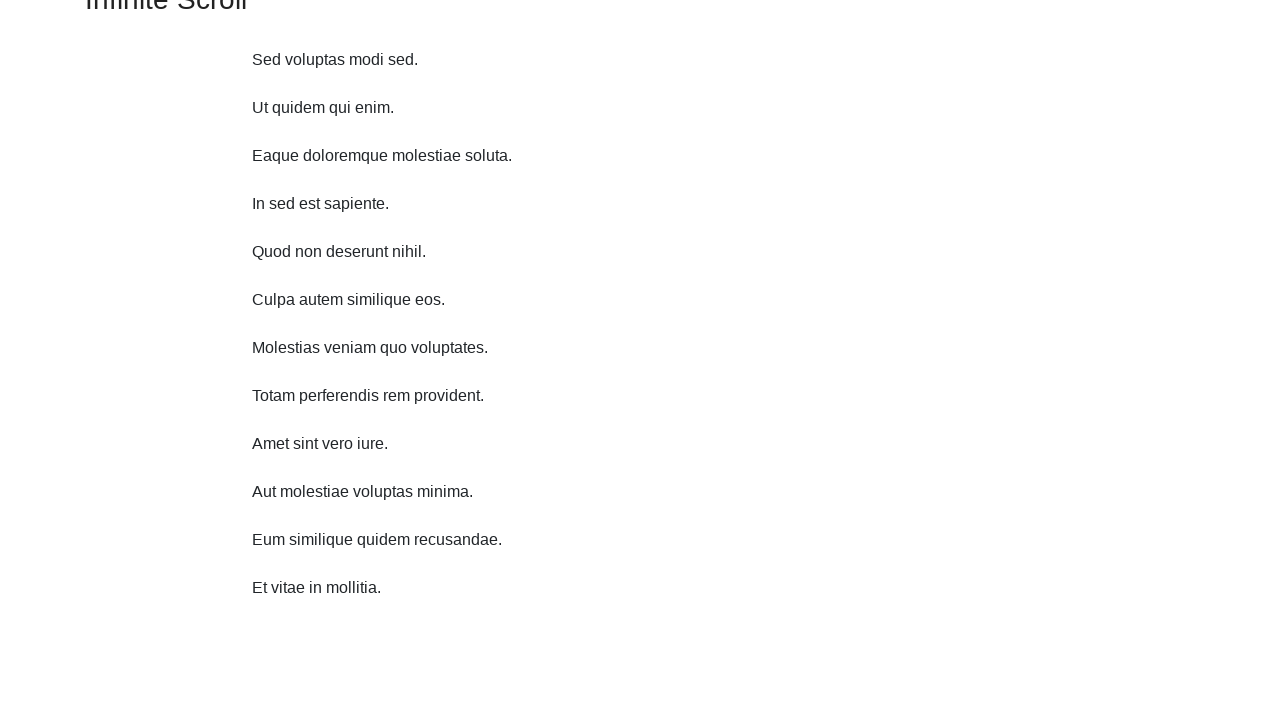

Scrolled down 750 pixels
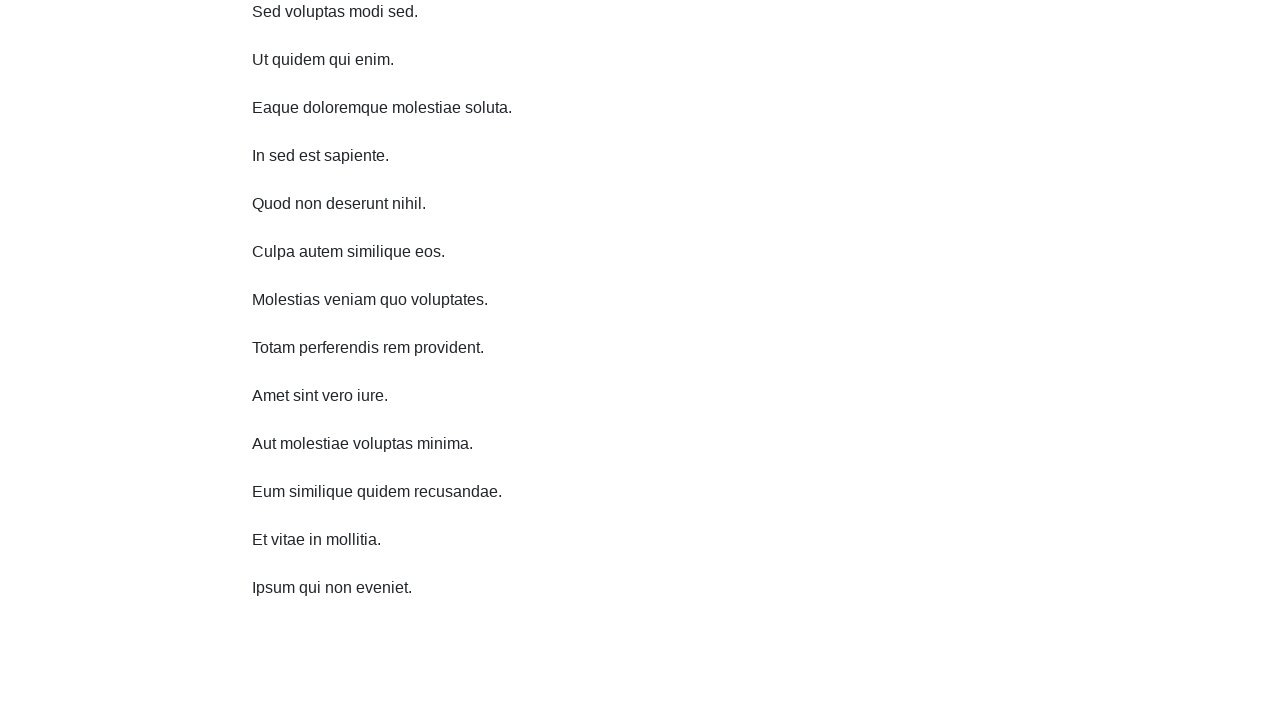

Waited 100ms after scroll
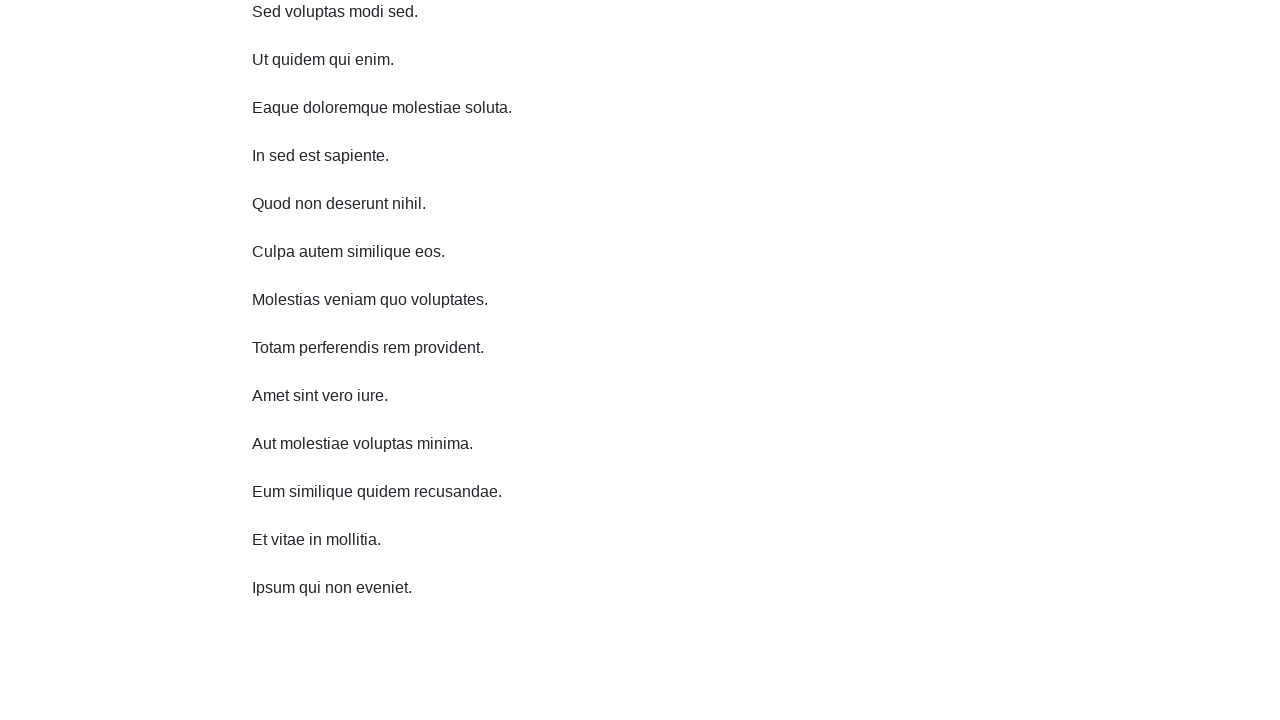

Scrolled down 750 pixels
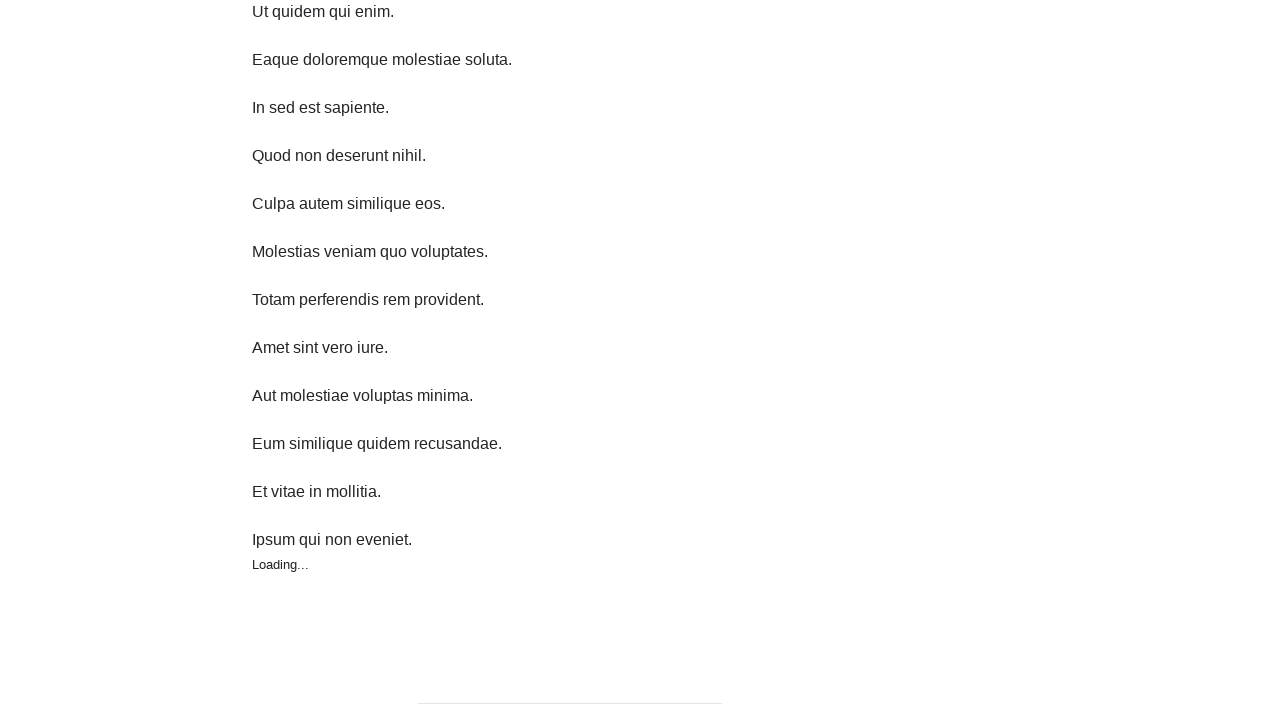

Waited 100ms after scroll
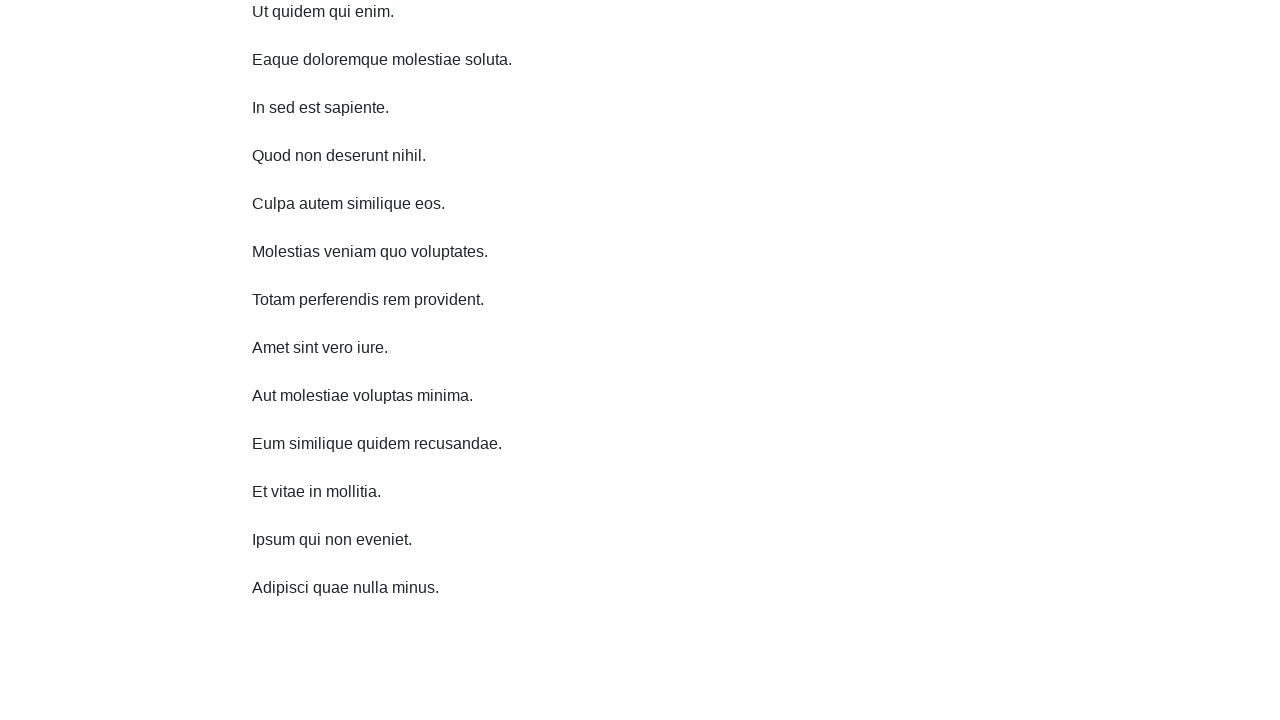

Scrolled down 750 pixels
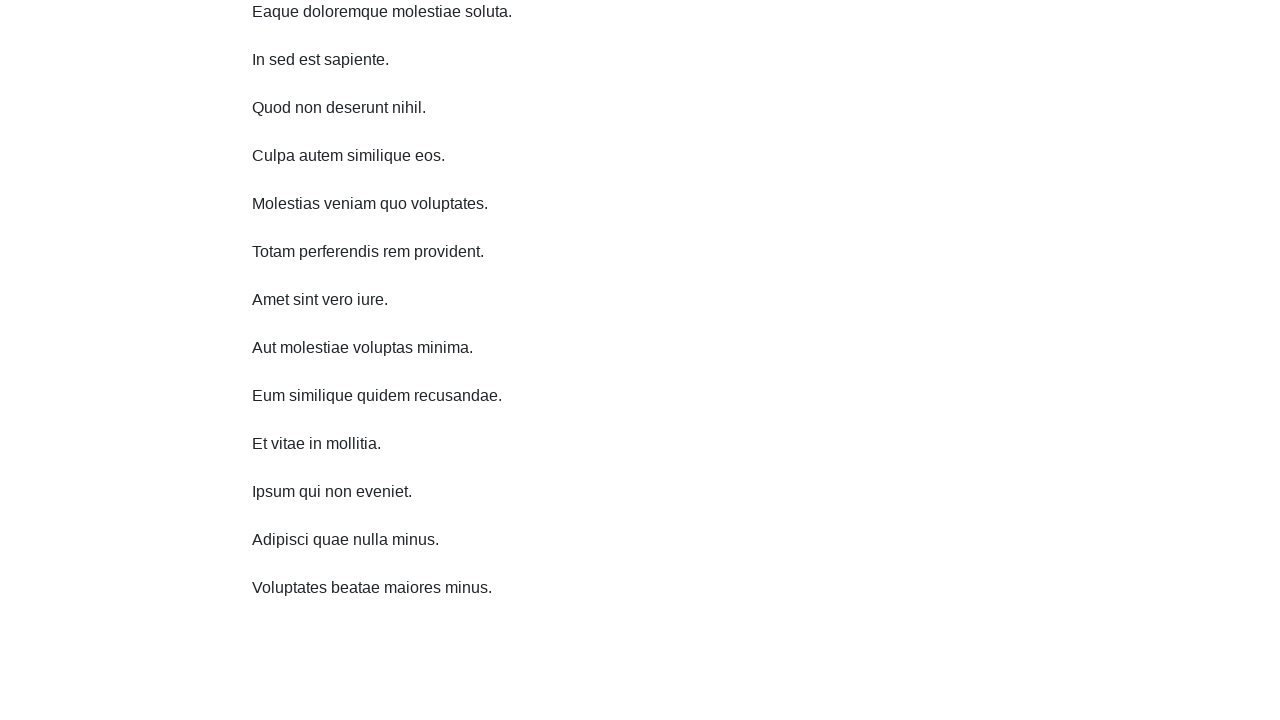

Waited 100ms after scroll
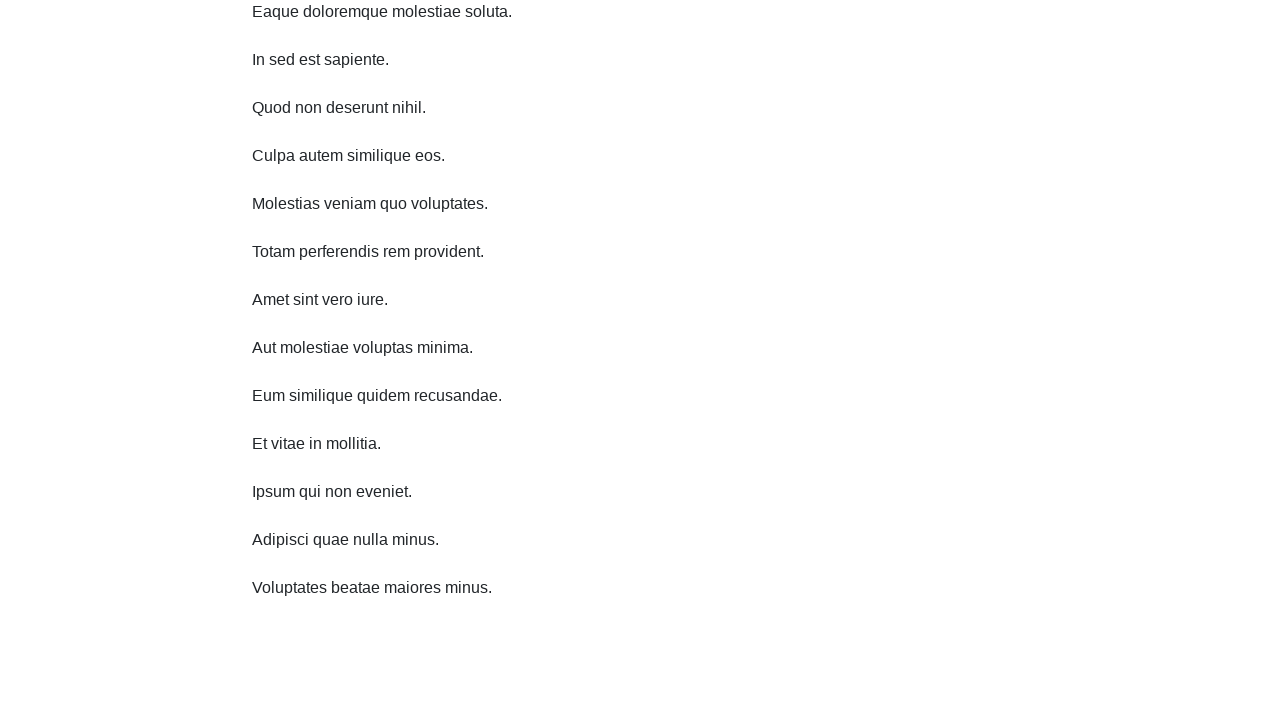

Scrolled down 750 pixels
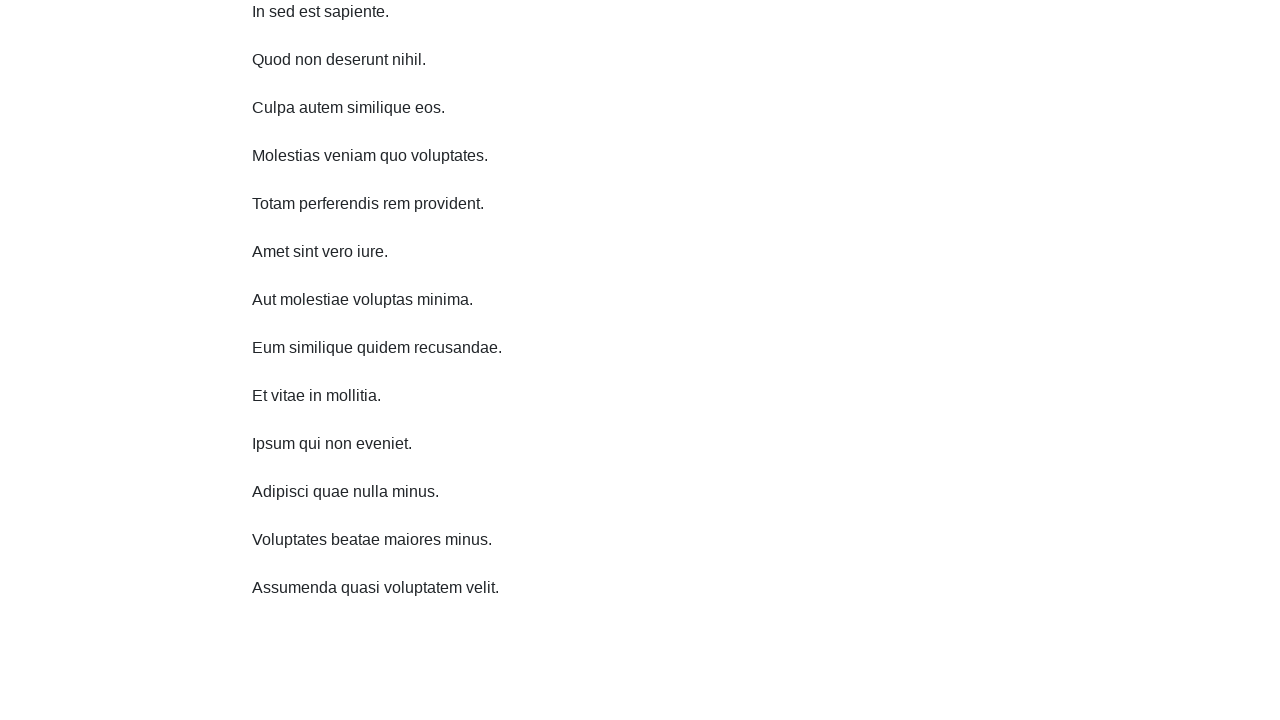

Waited 100ms after scroll
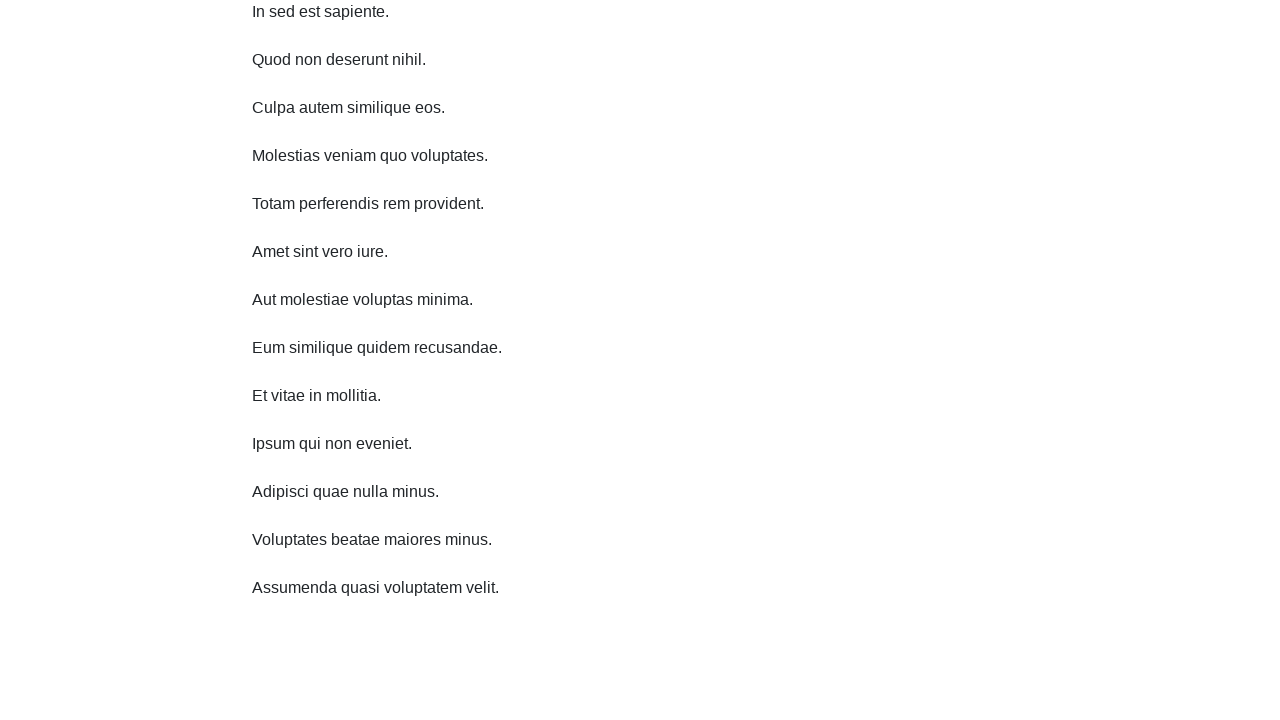

Scrolled down 750 pixels
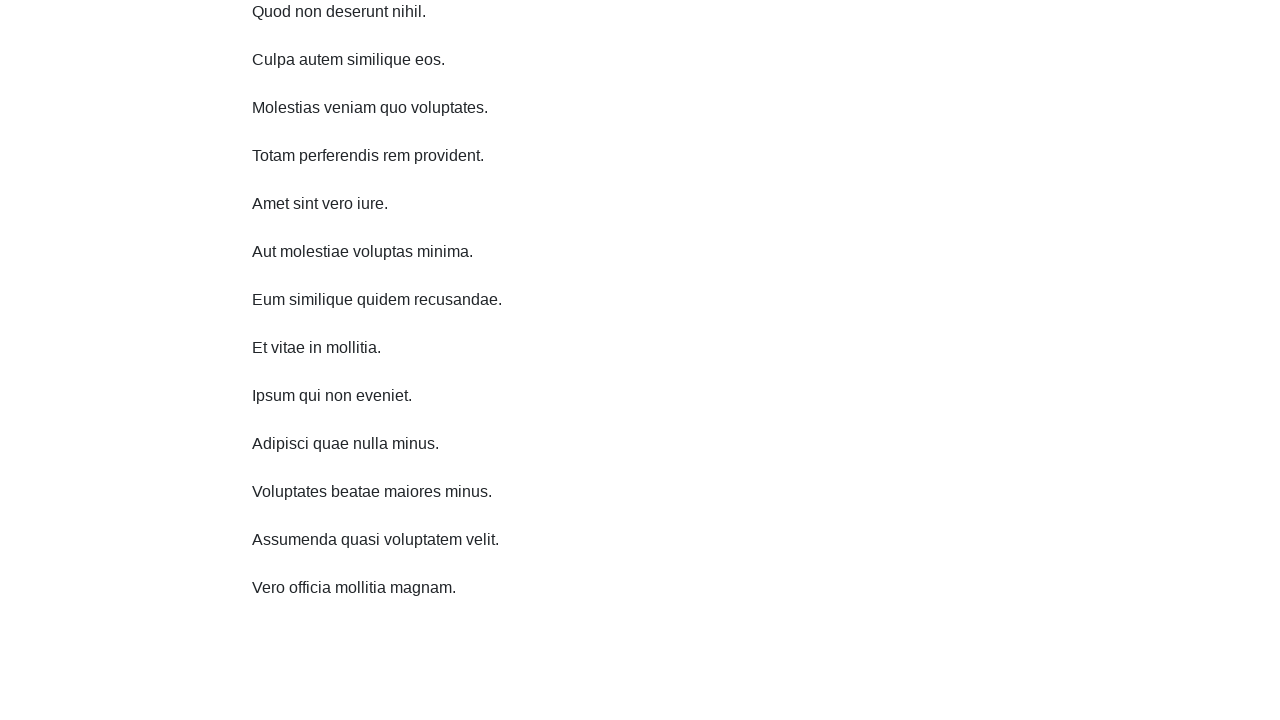

Waited 100ms after scroll
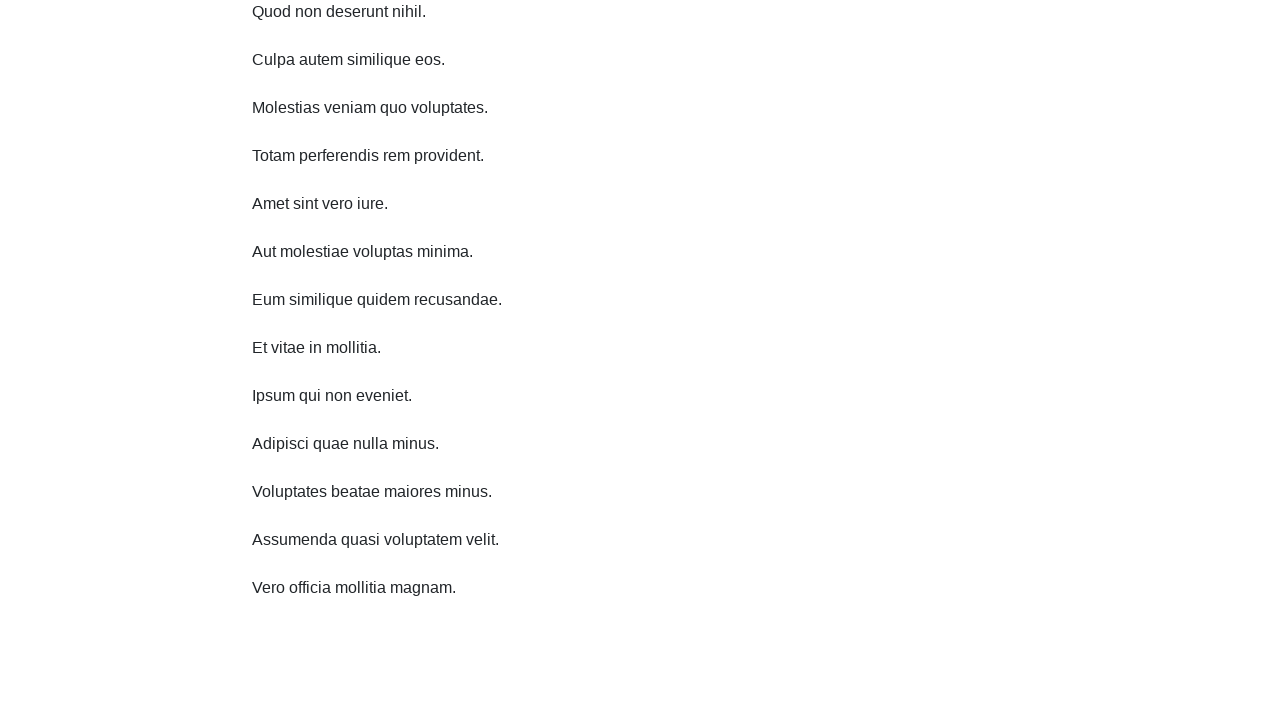

Scrolled down 750 pixels
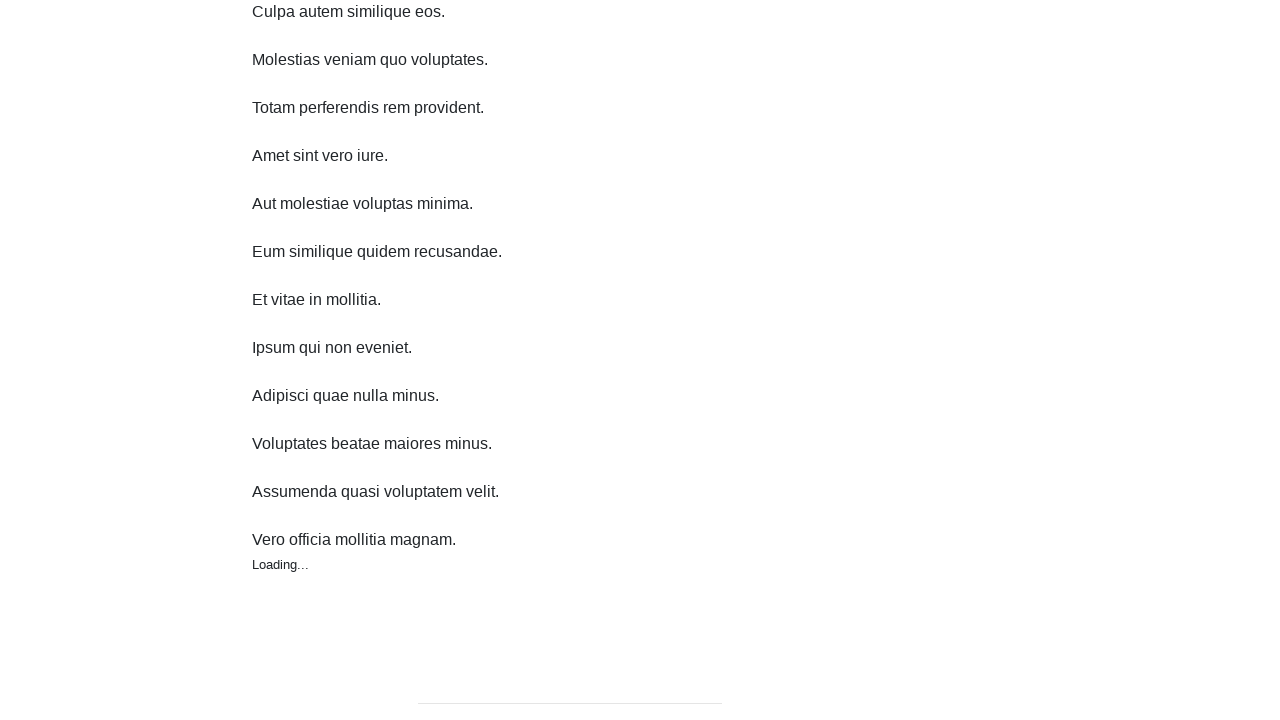

Waited 100ms after scroll
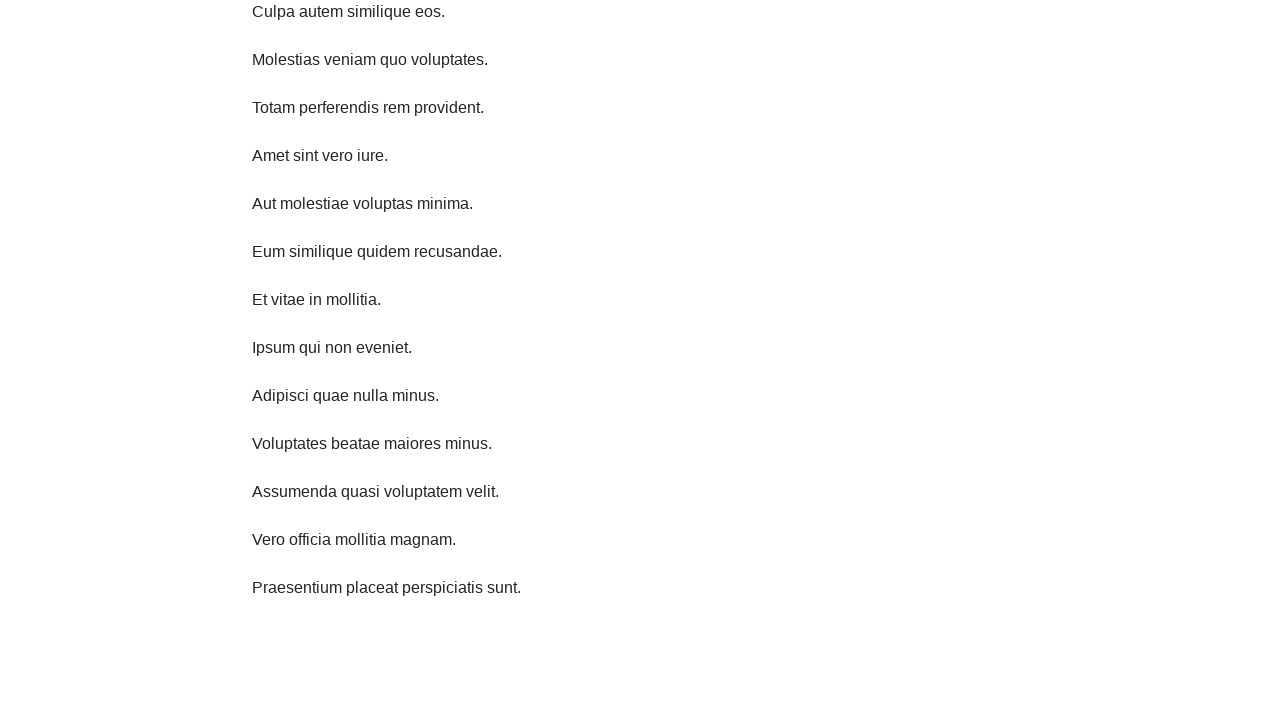

Scrolled down 750 pixels
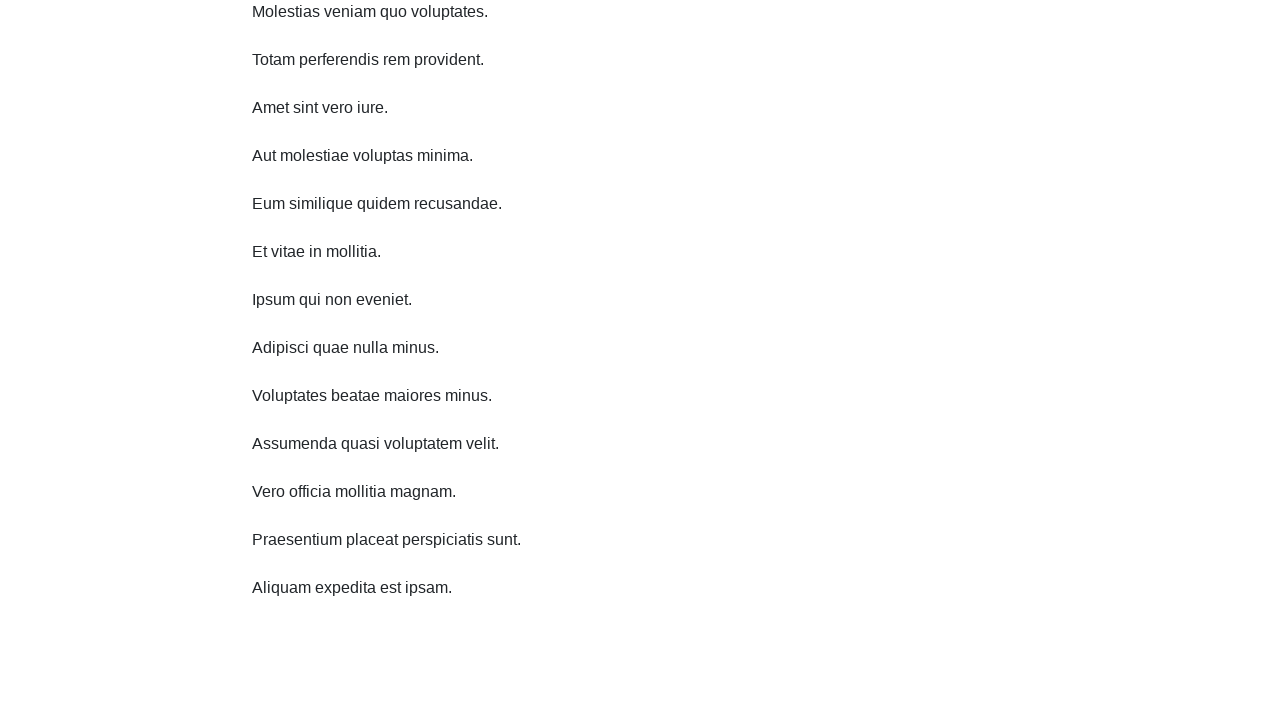

Waited 100ms after scroll
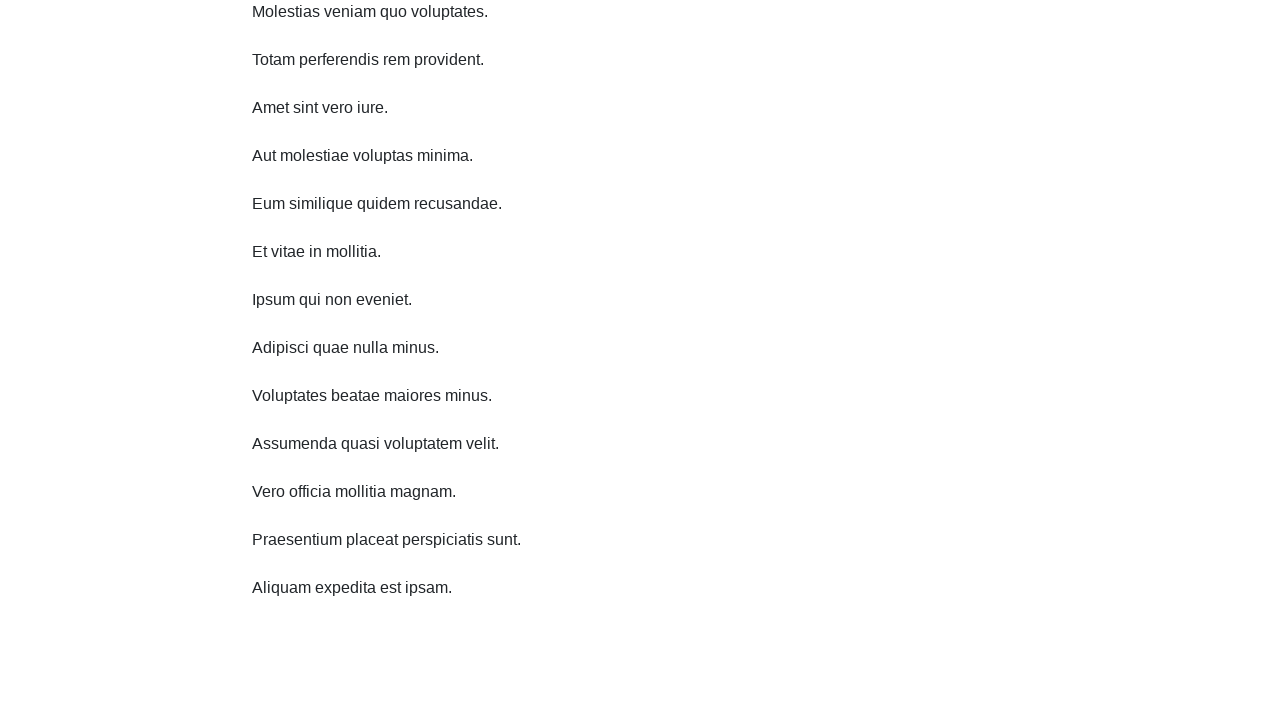

Scrolled up 750 pixels
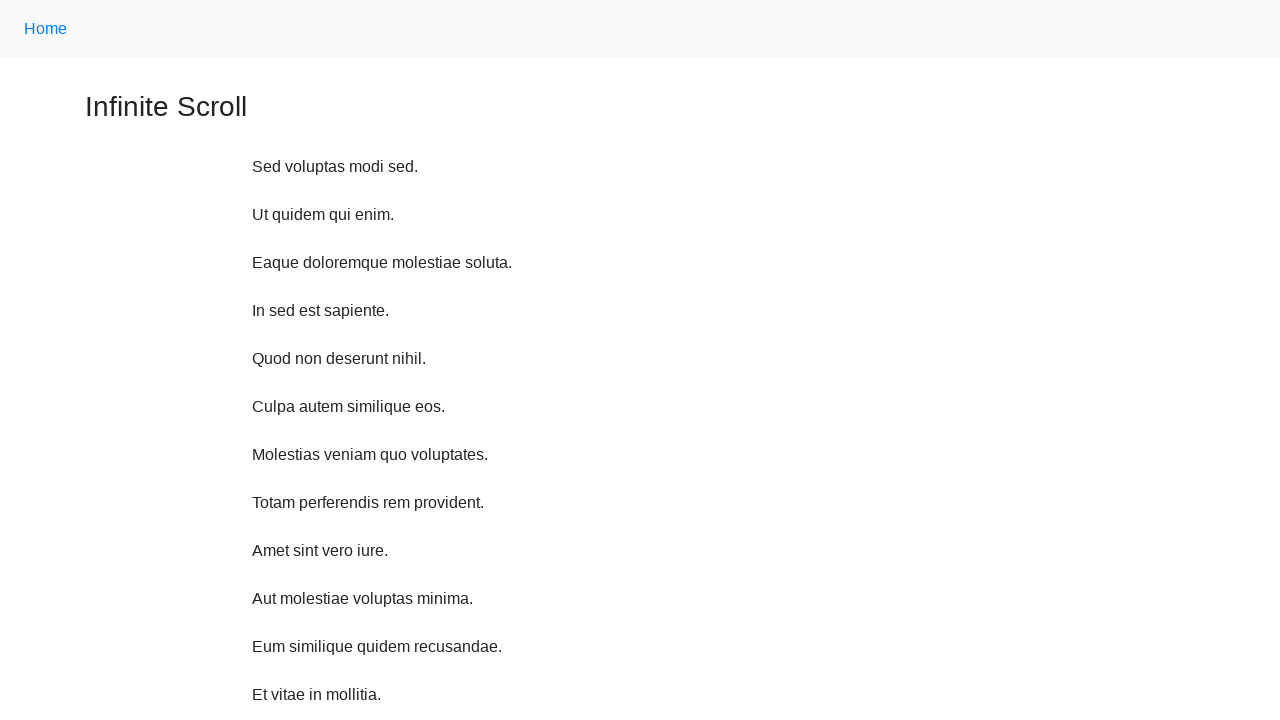

Waited 100ms after scroll
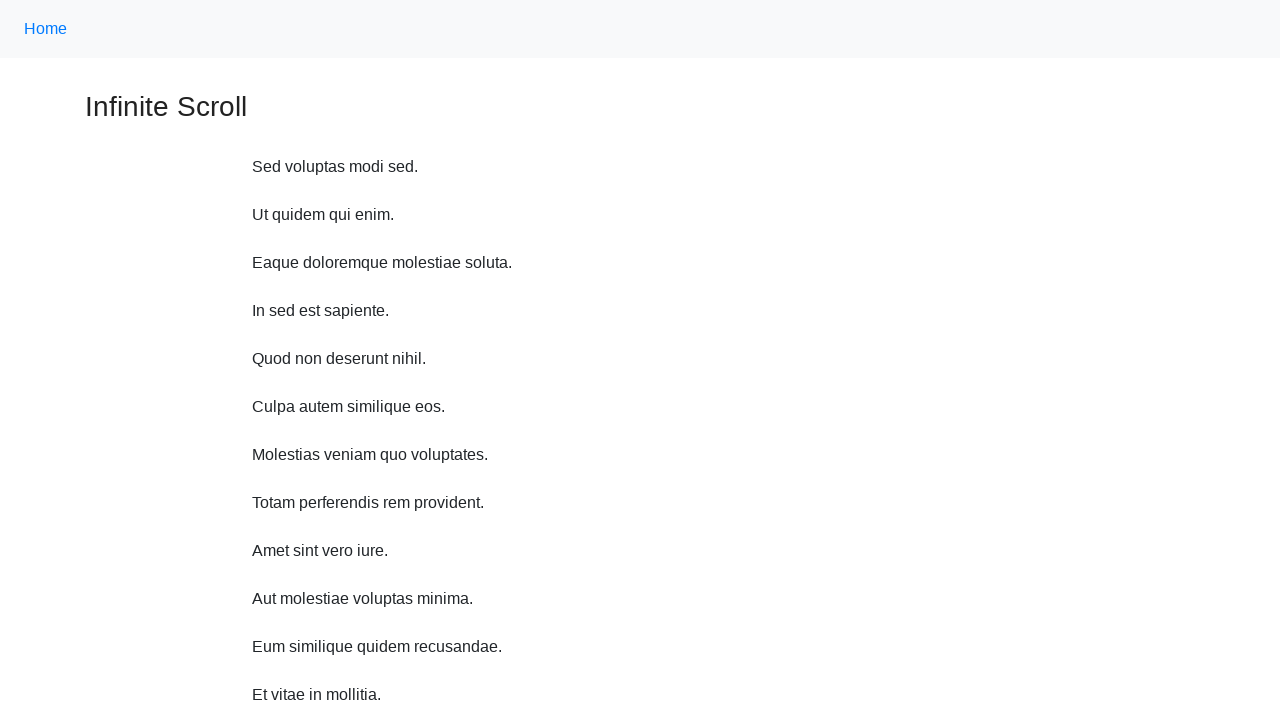

Scrolled up 750 pixels
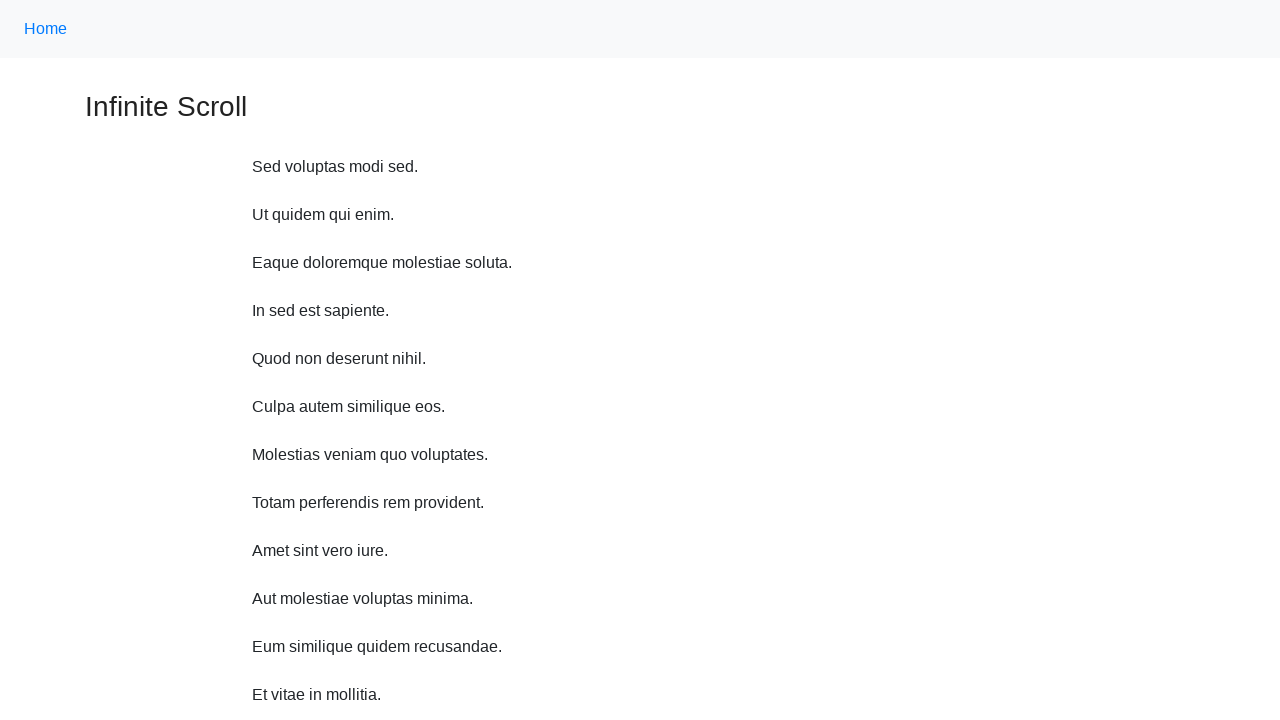

Waited 100ms after scroll
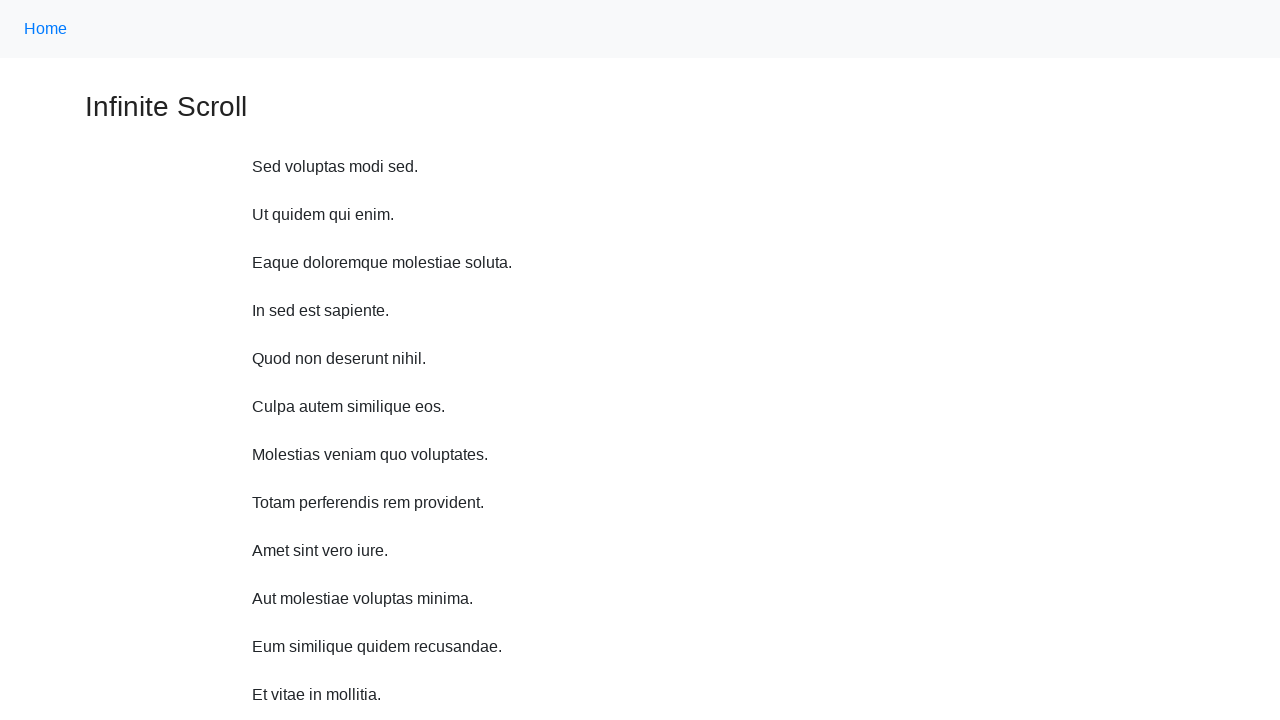

Scrolled up 750 pixels
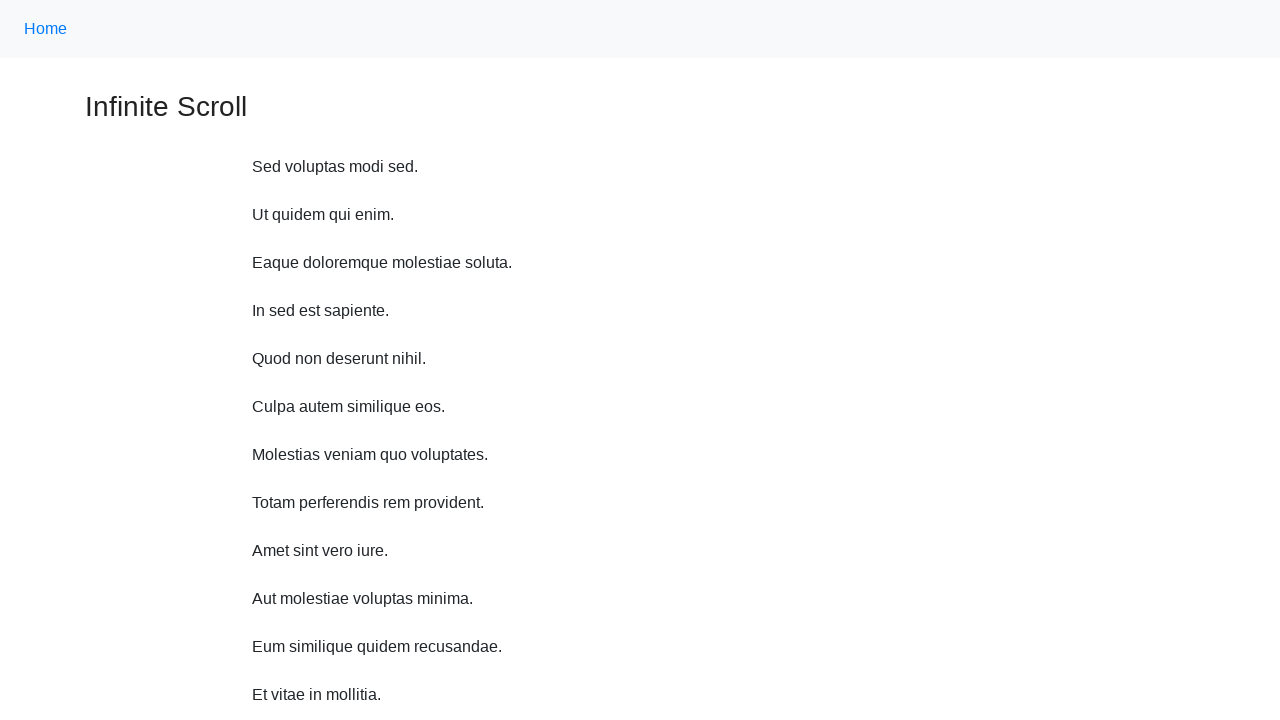

Waited 100ms after scroll
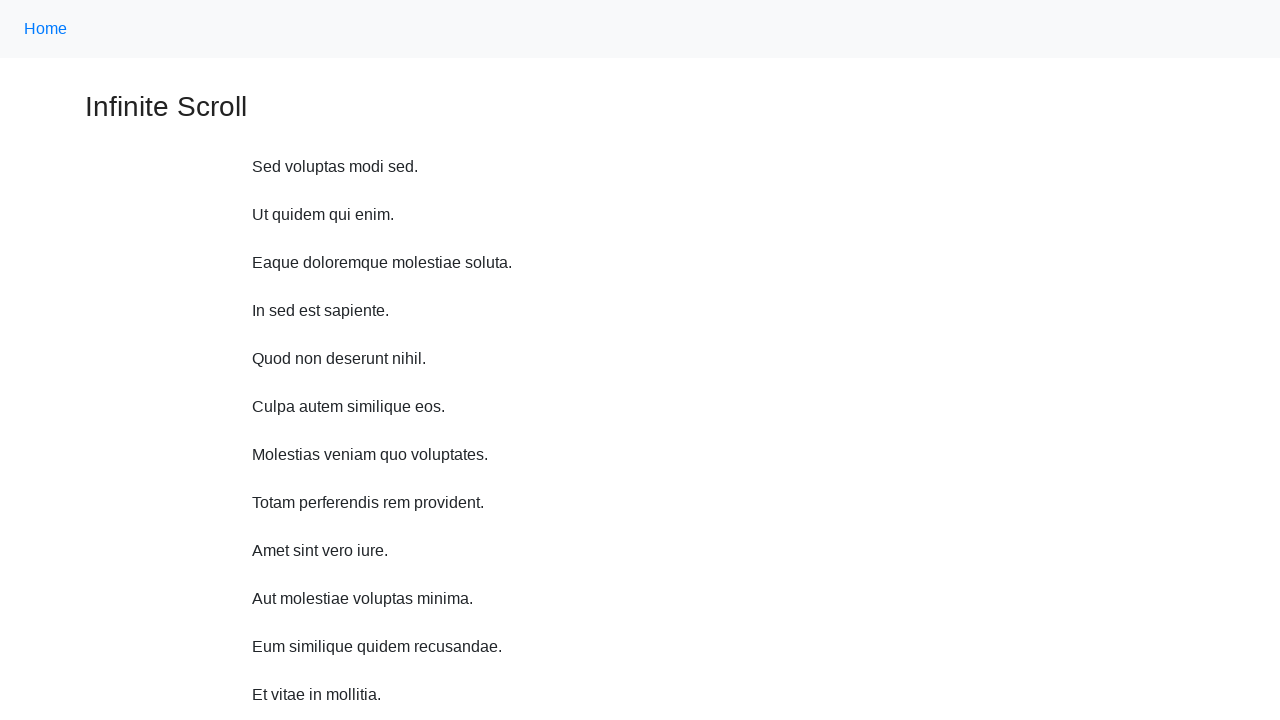

Scrolled up 750 pixels
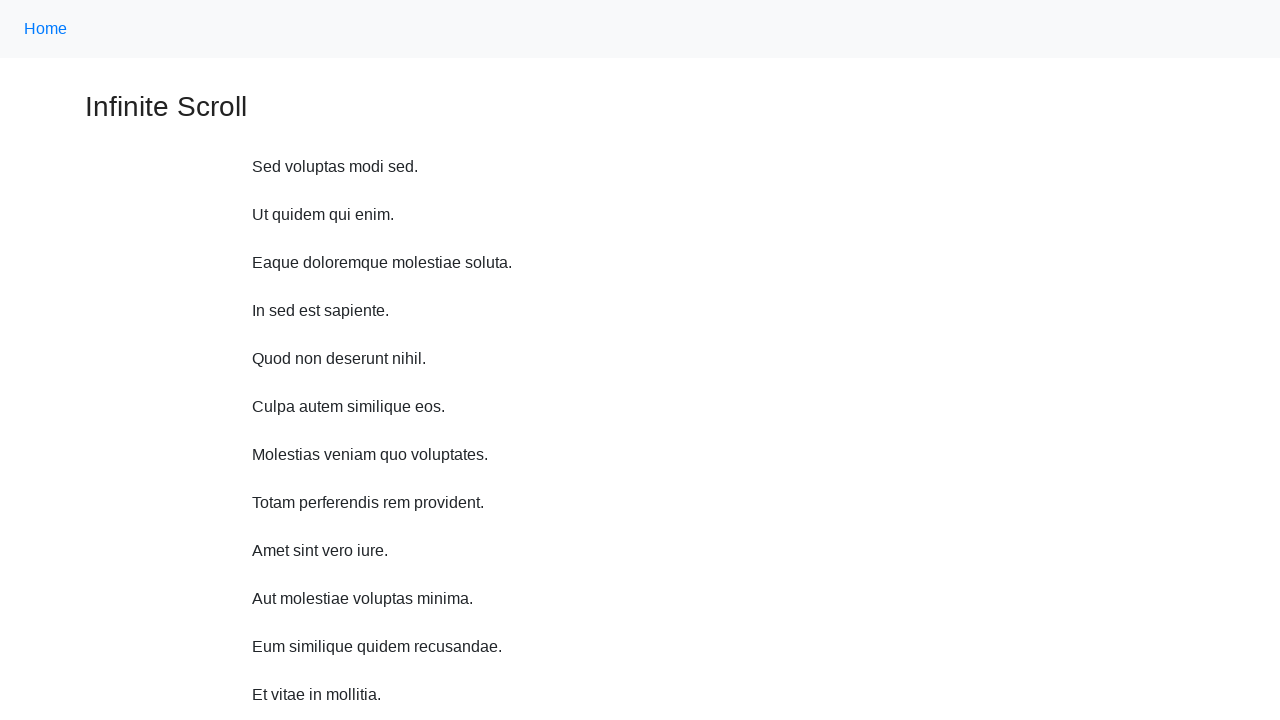

Waited 100ms after scroll
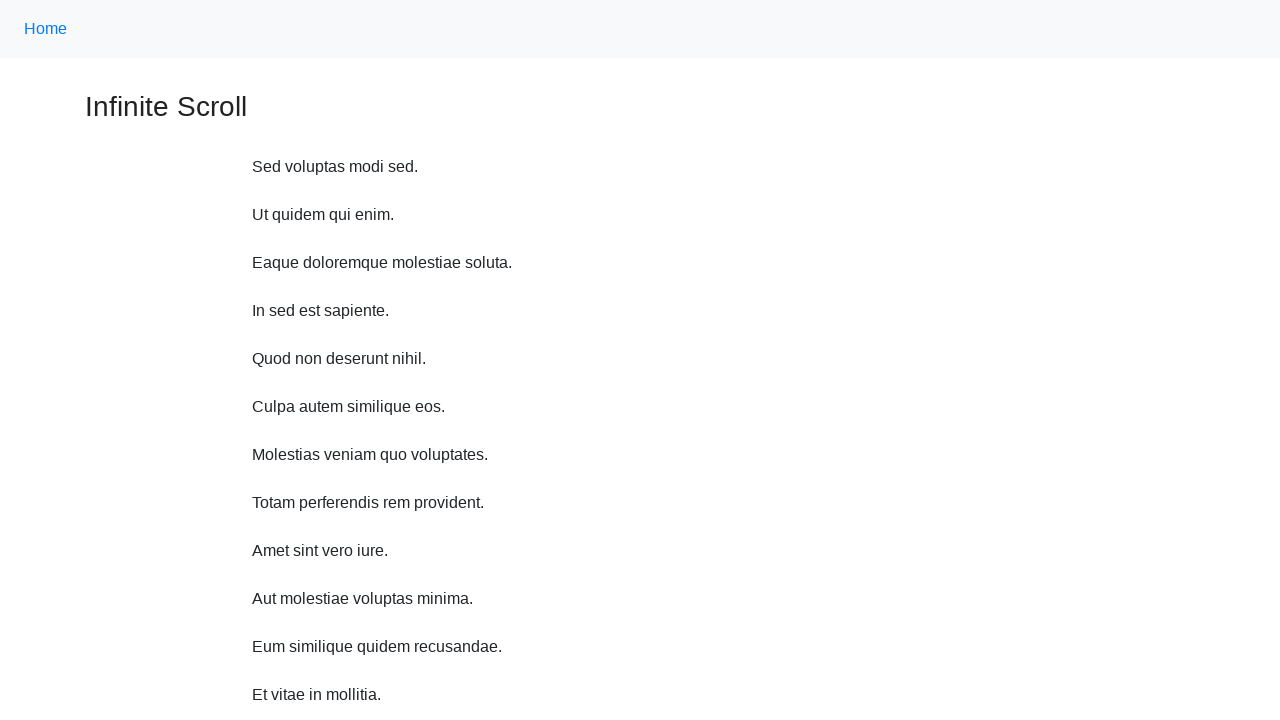

Scrolled up 750 pixels
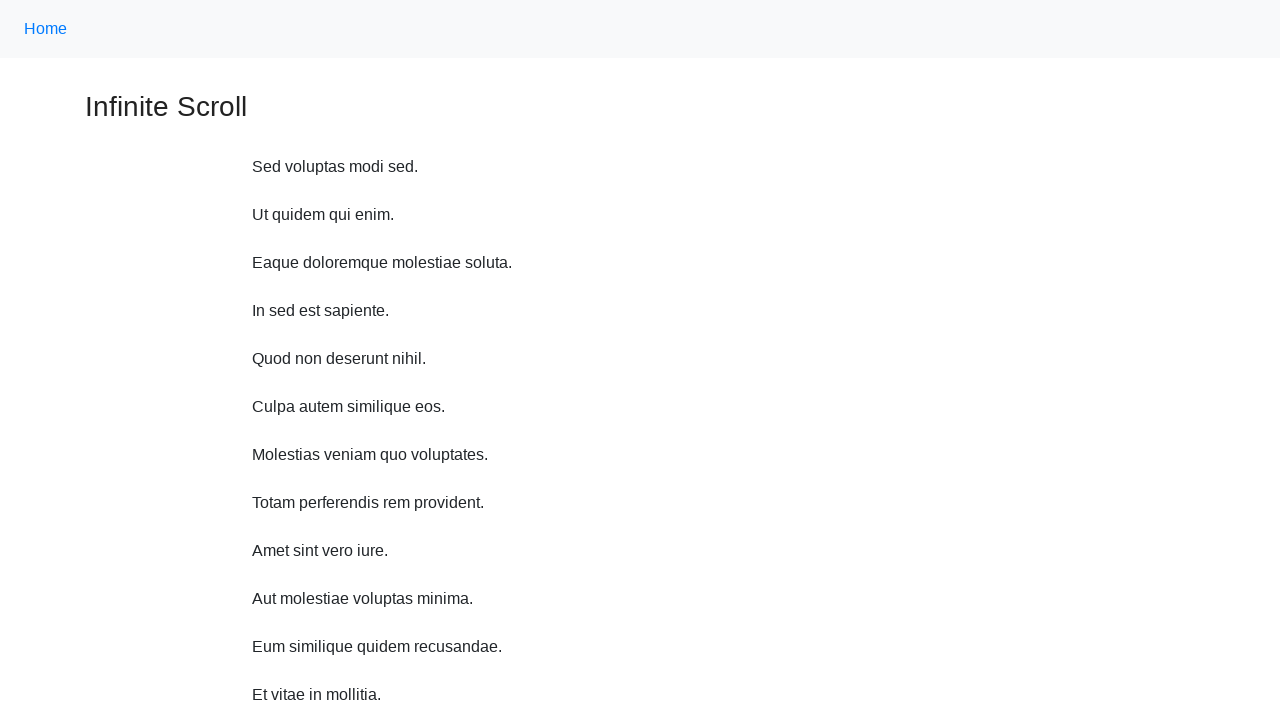

Waited 100ms after scroll
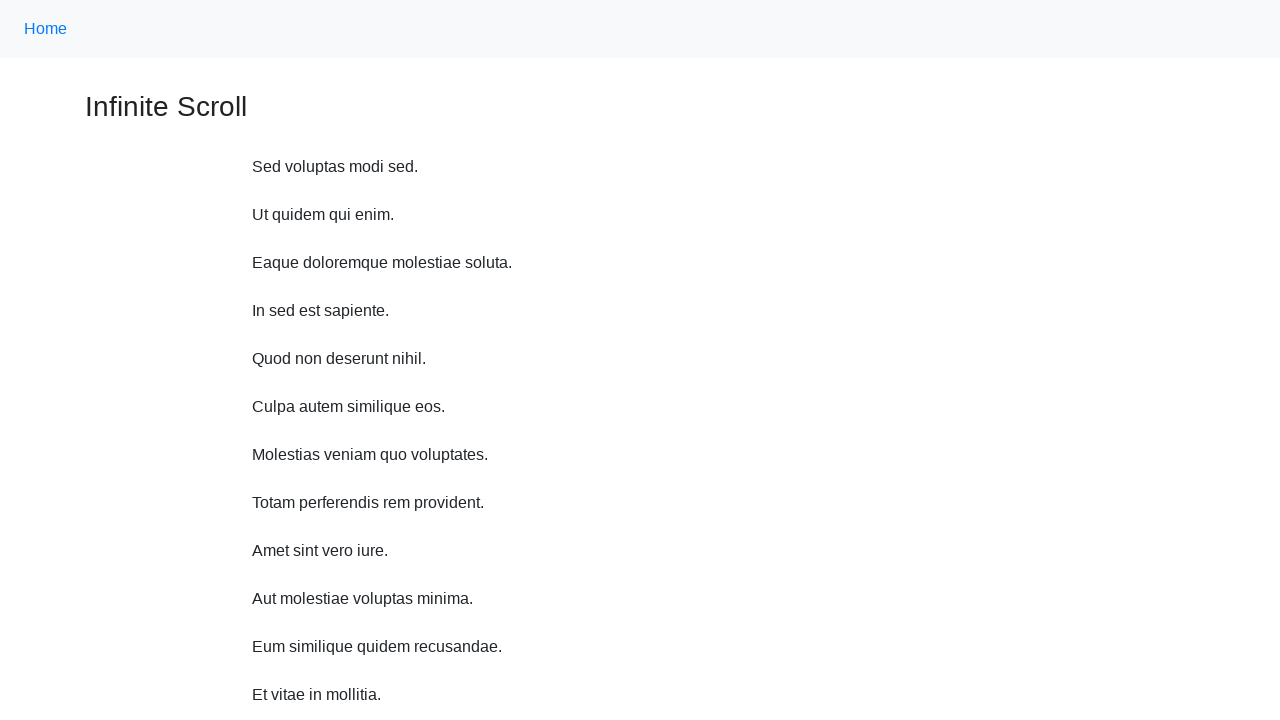

Scrolled up 750 pixels
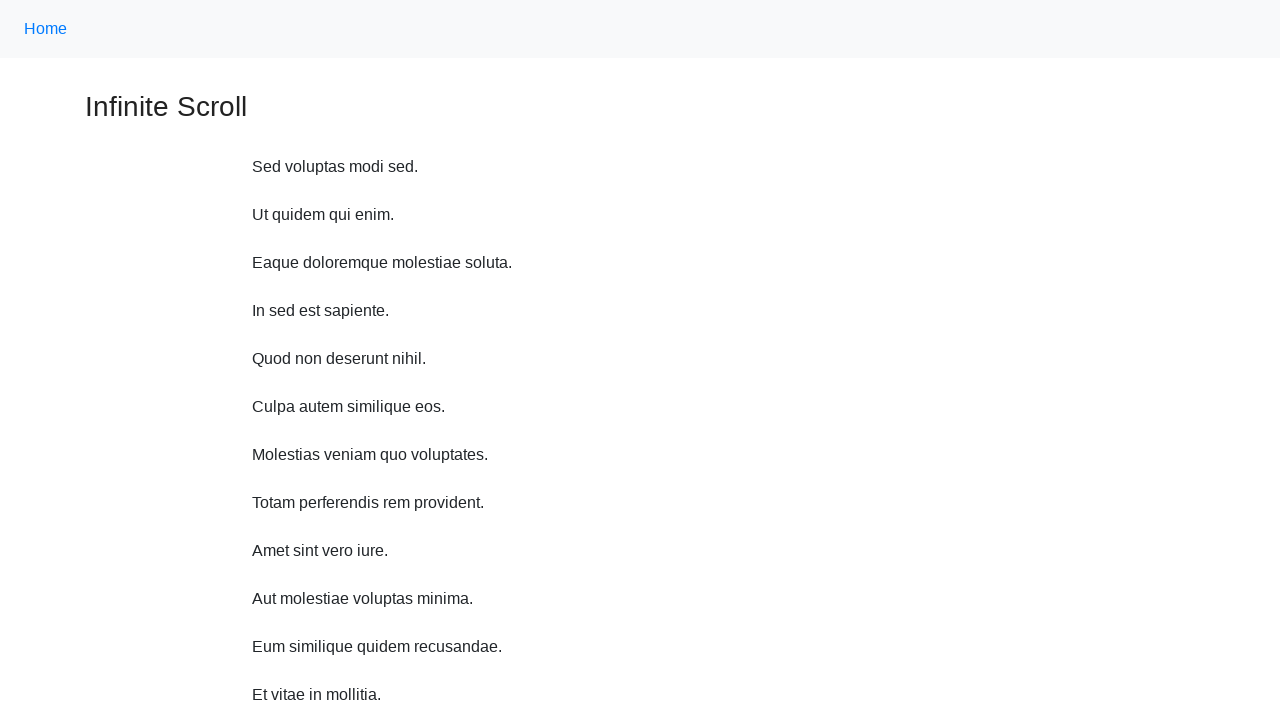

Waited 100ms after scroll
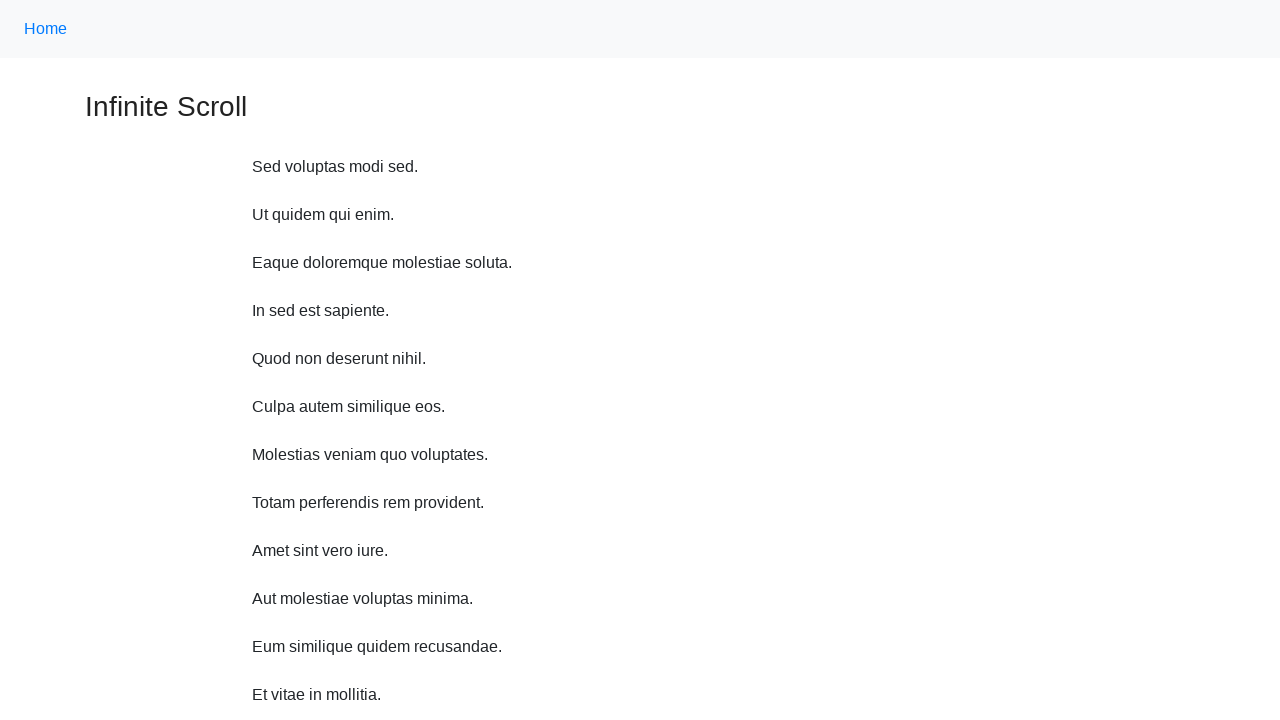

Scrolled up 750 pixels
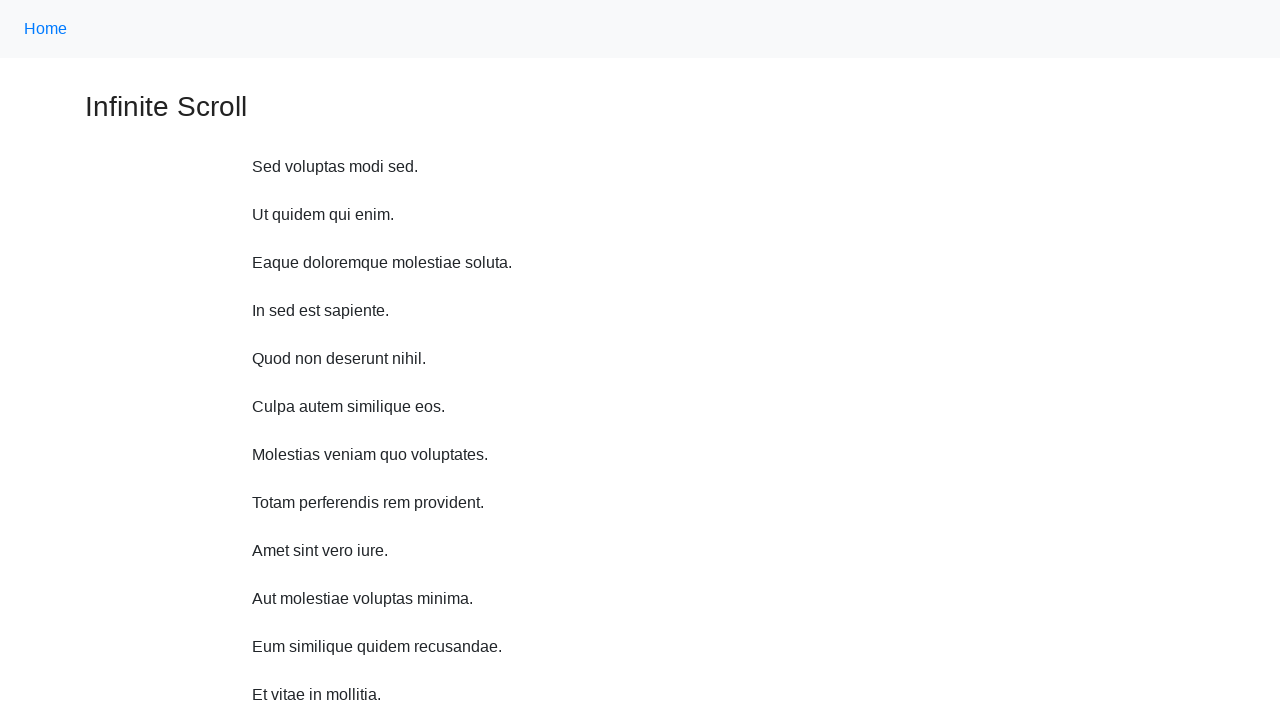

Waited 100ms after scroll
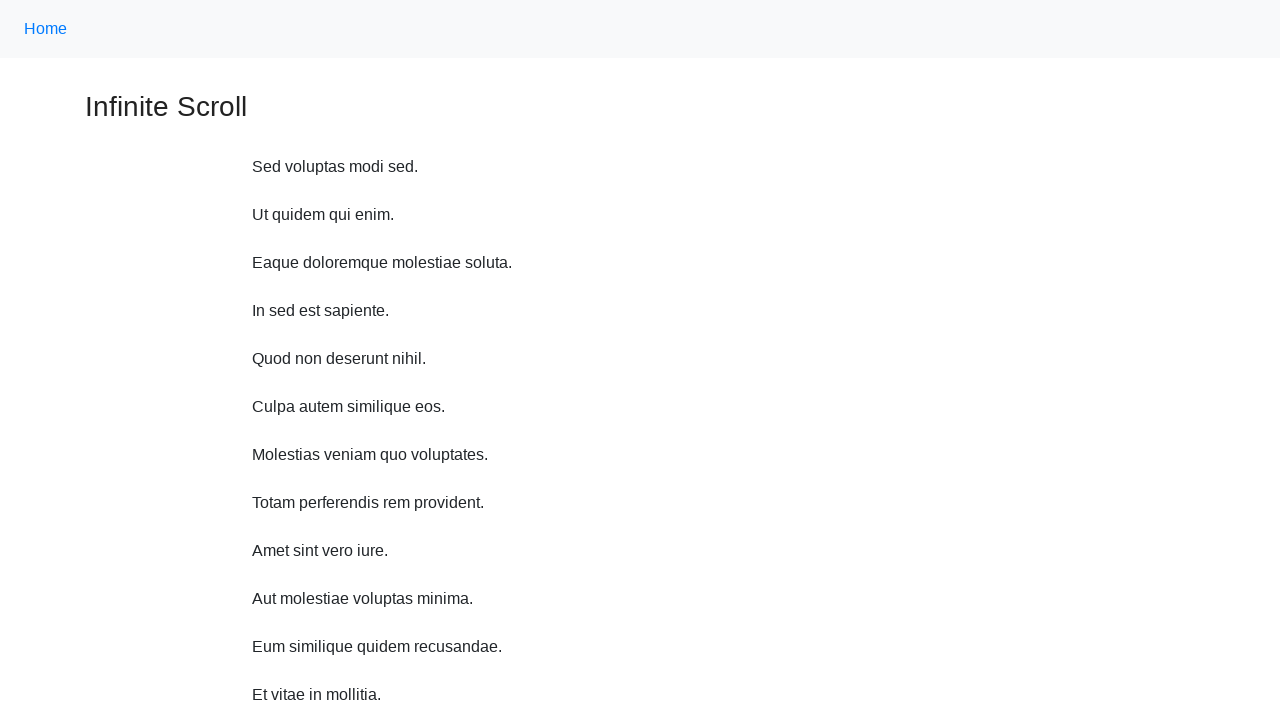

Scrolled up 750 pixels
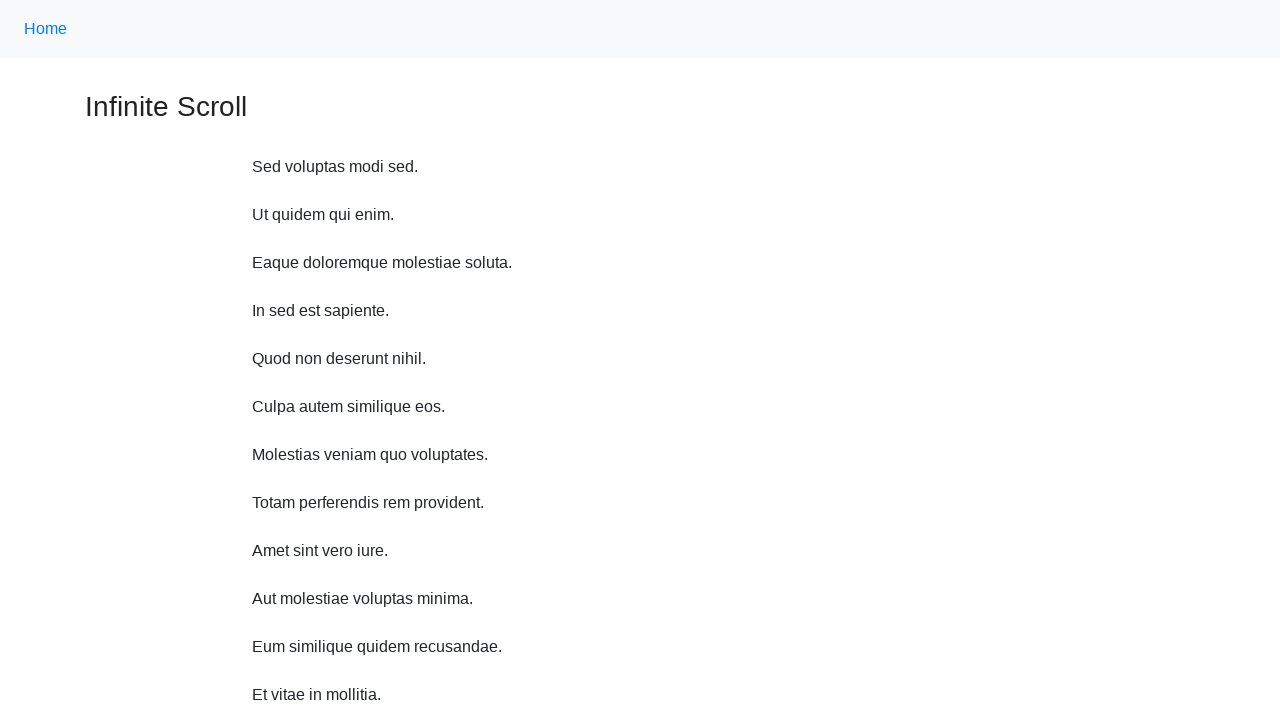

Waited 100ms after scroll
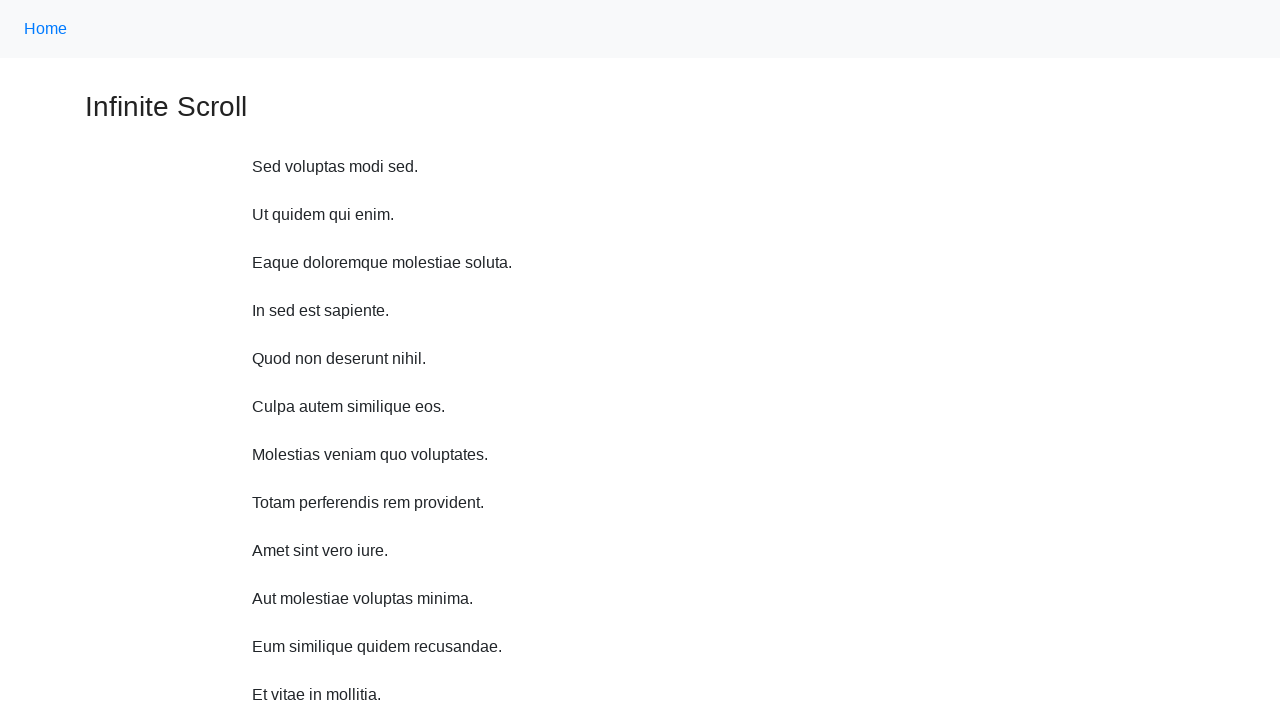

Scrolled up 750 pixels
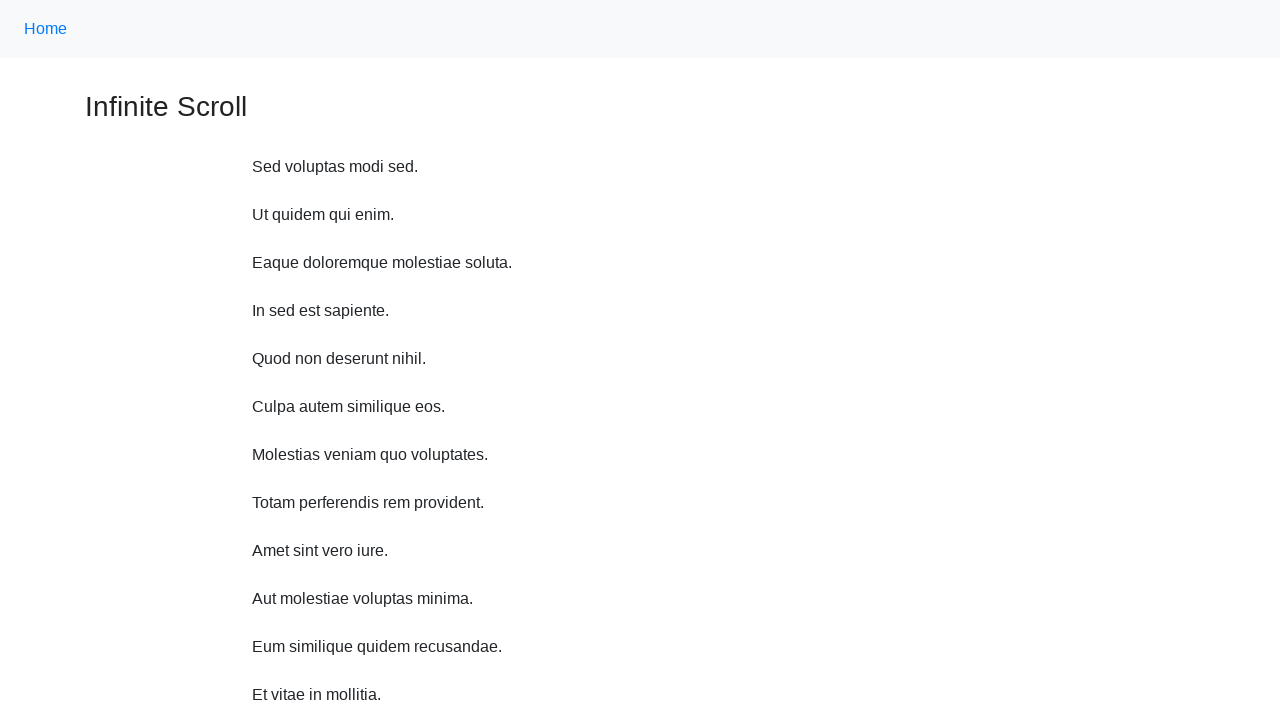

Waited 100ms after scroll
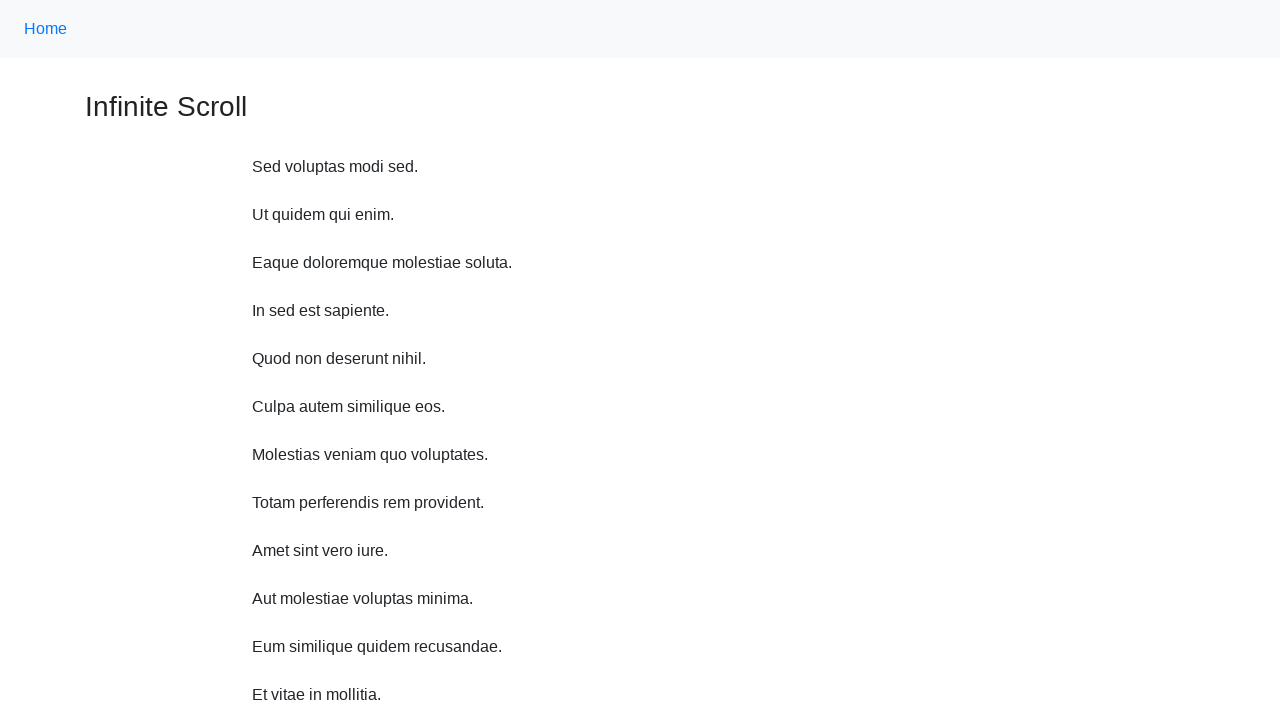

Scrolled up 750 pixels
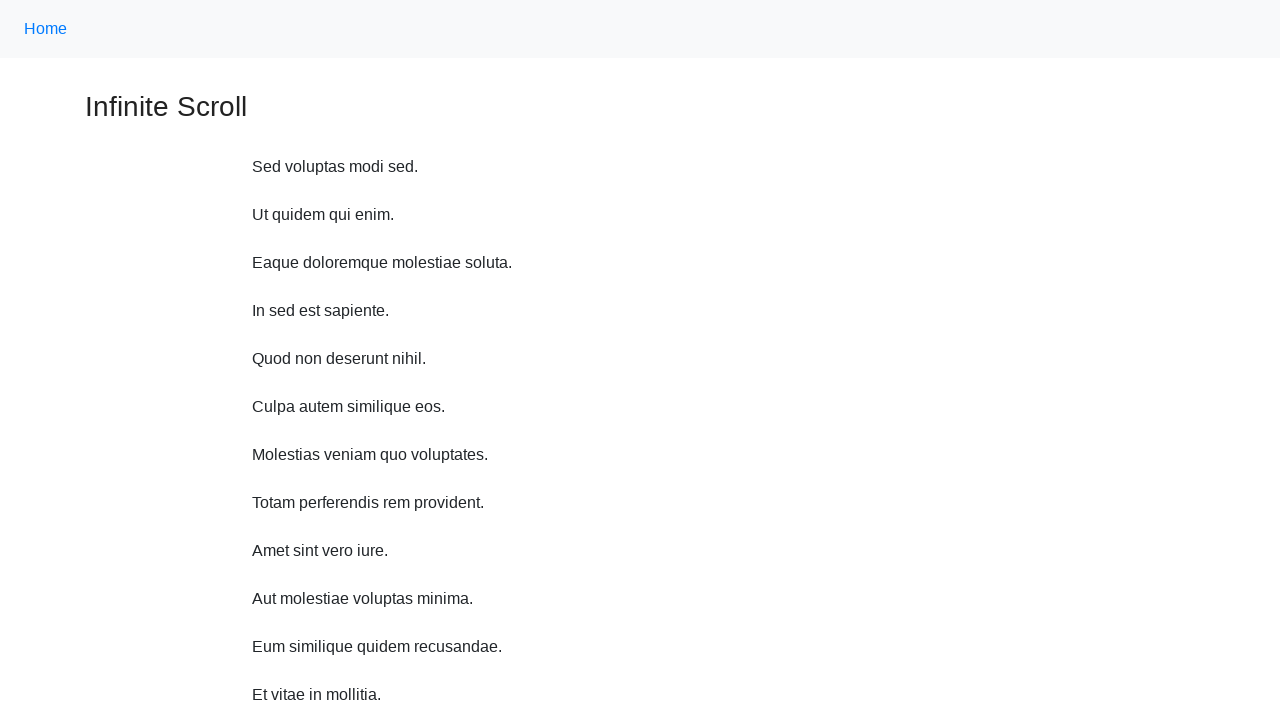

Waited 100ms after scroll
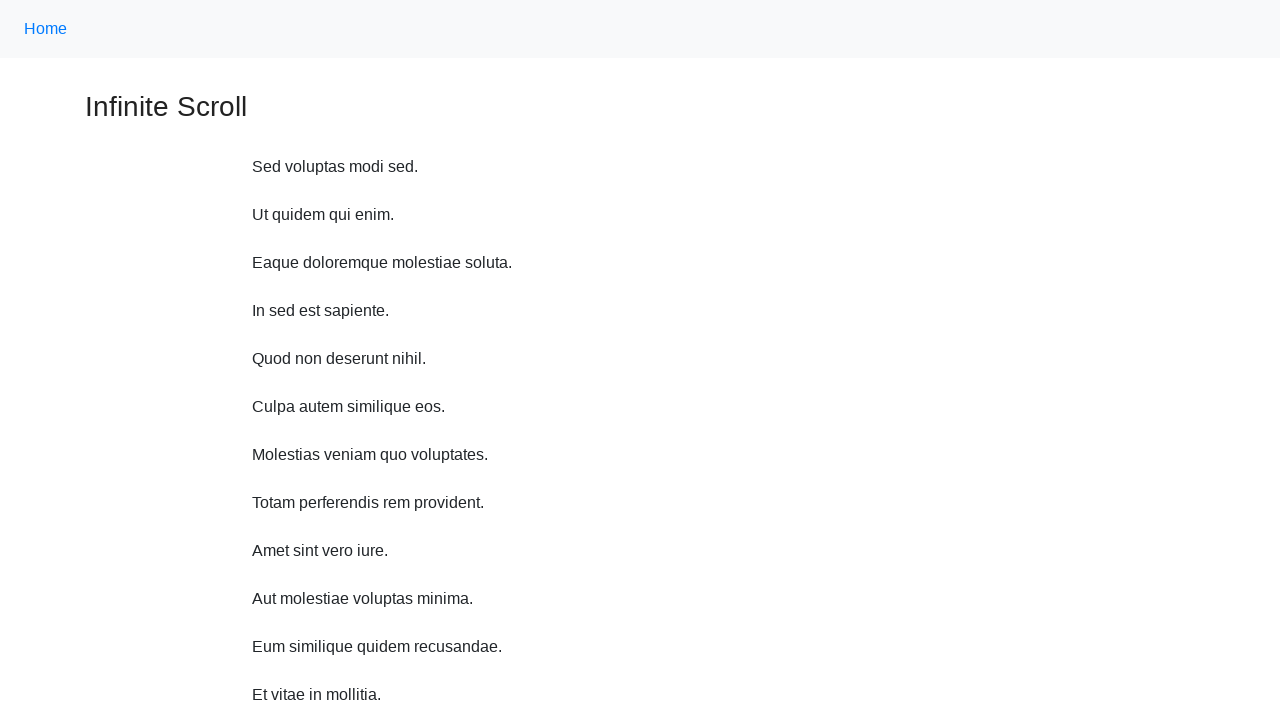

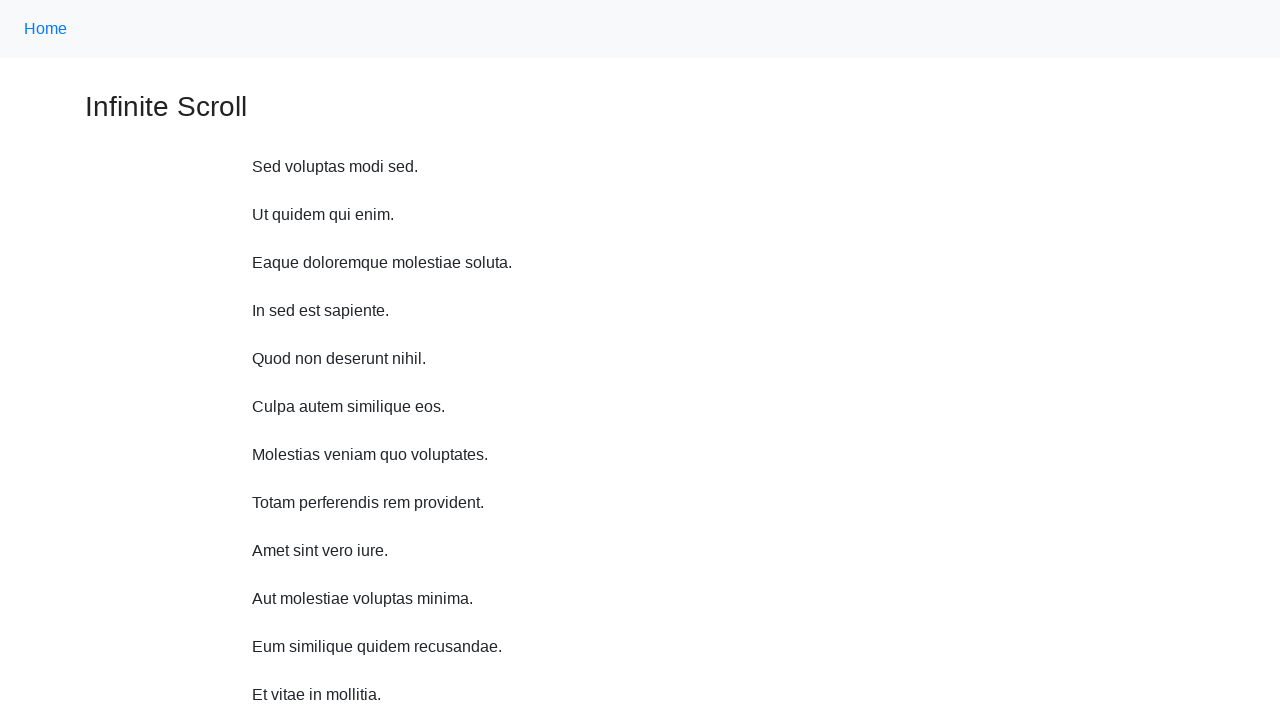